Tests name field validation on registration form by checking invalid names (with numbers, spaces, special chars) show error and valid names (letters only or with hyphen) succeed

Starting URL: https://erikdark.github.io/QA_DIPLOM/

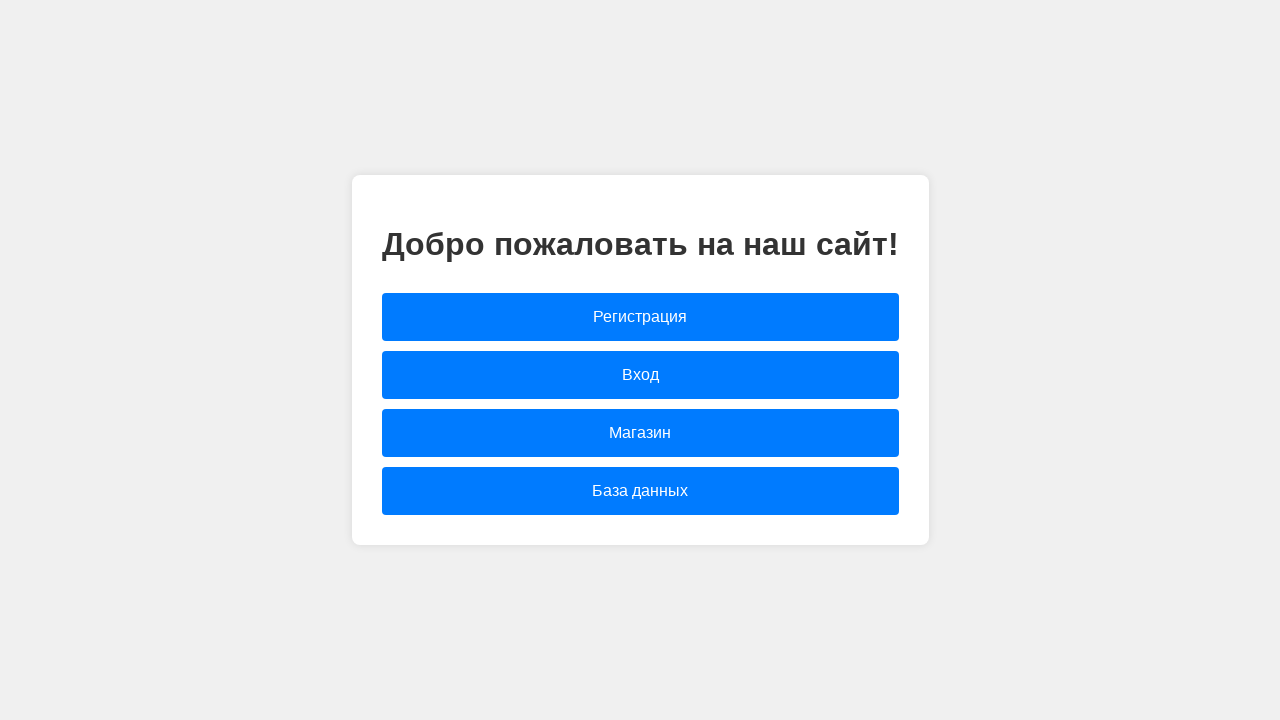

Clicked link to navigate to registration page at (640, 317) on [href="registration.html"]
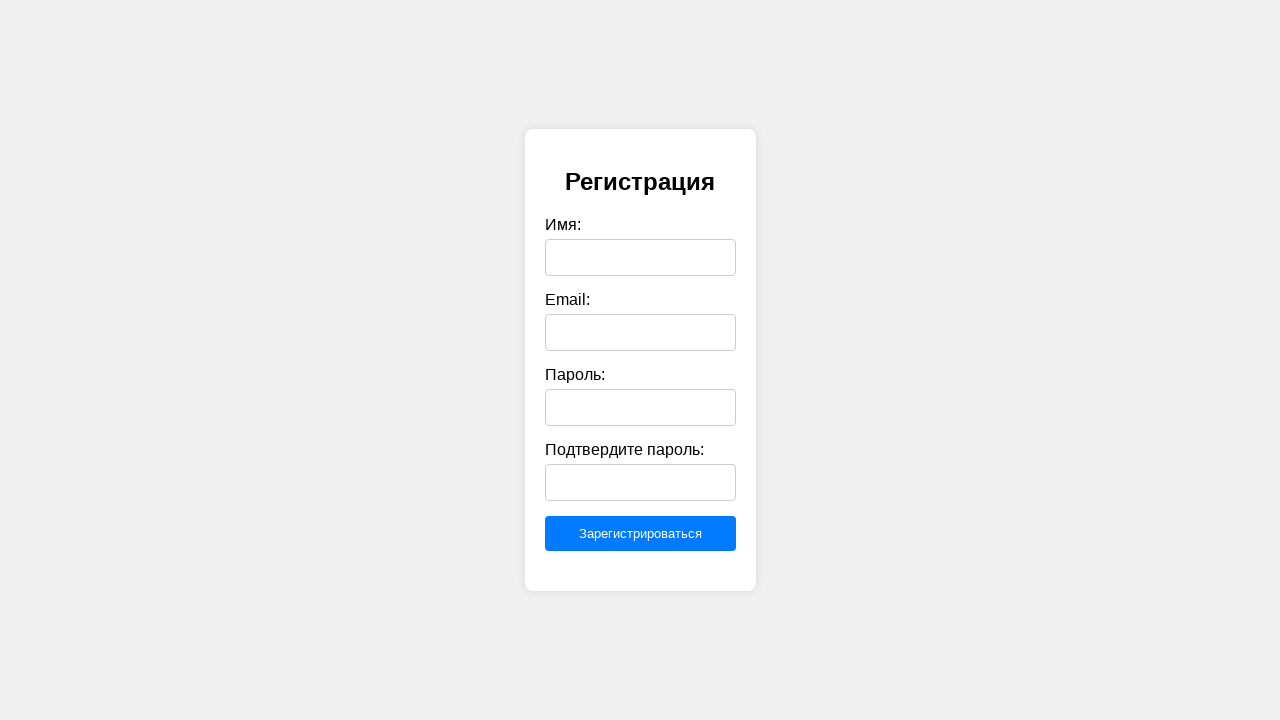

Cleared name field on #name
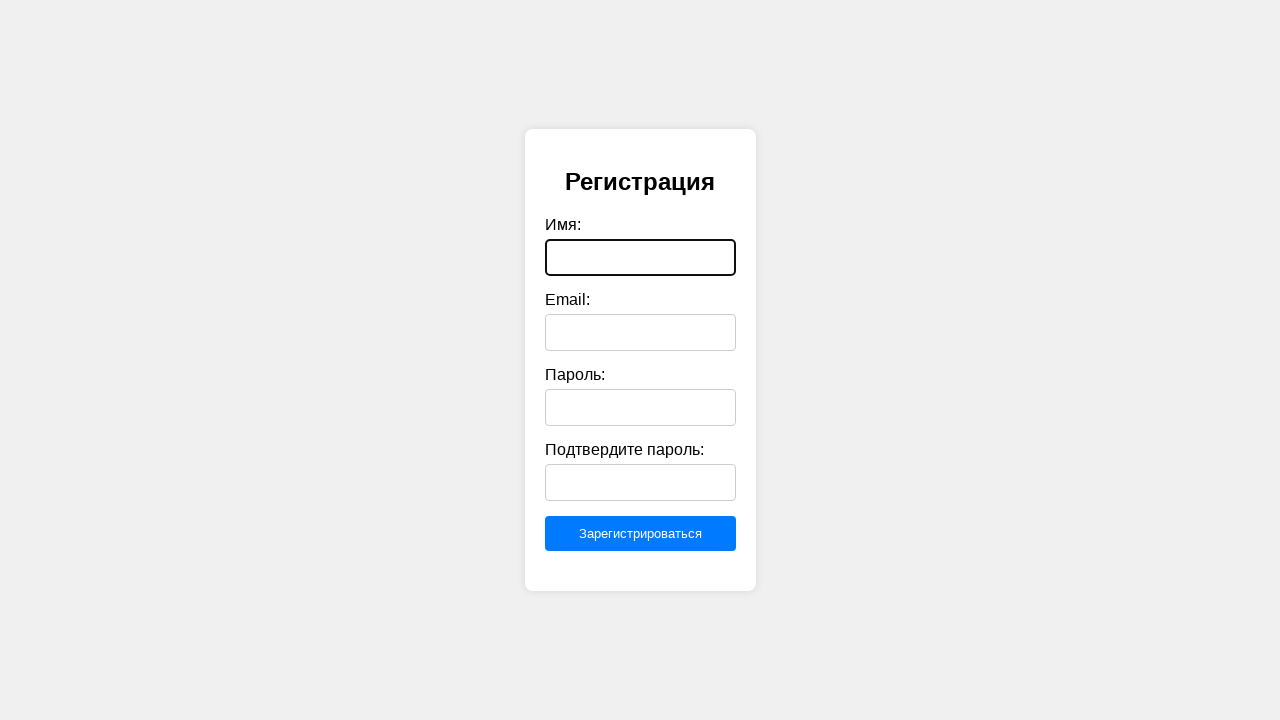

Cleared email field on #email
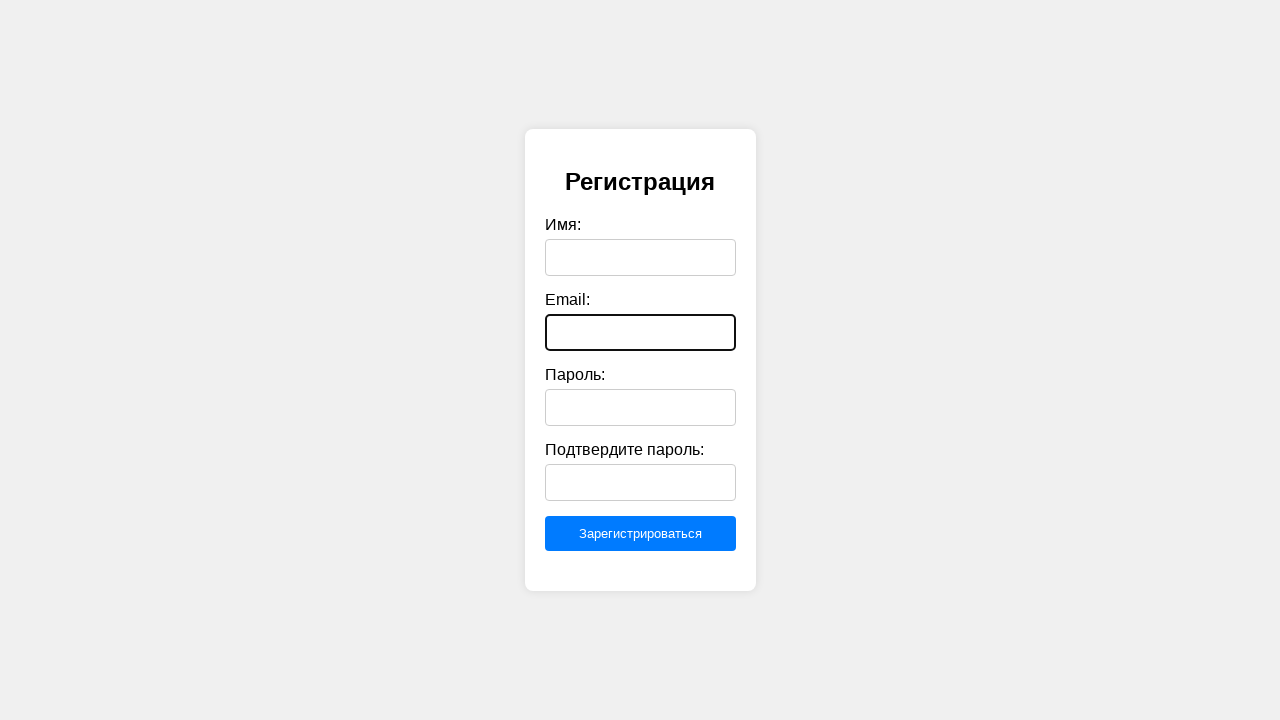

Cleared password field on #password
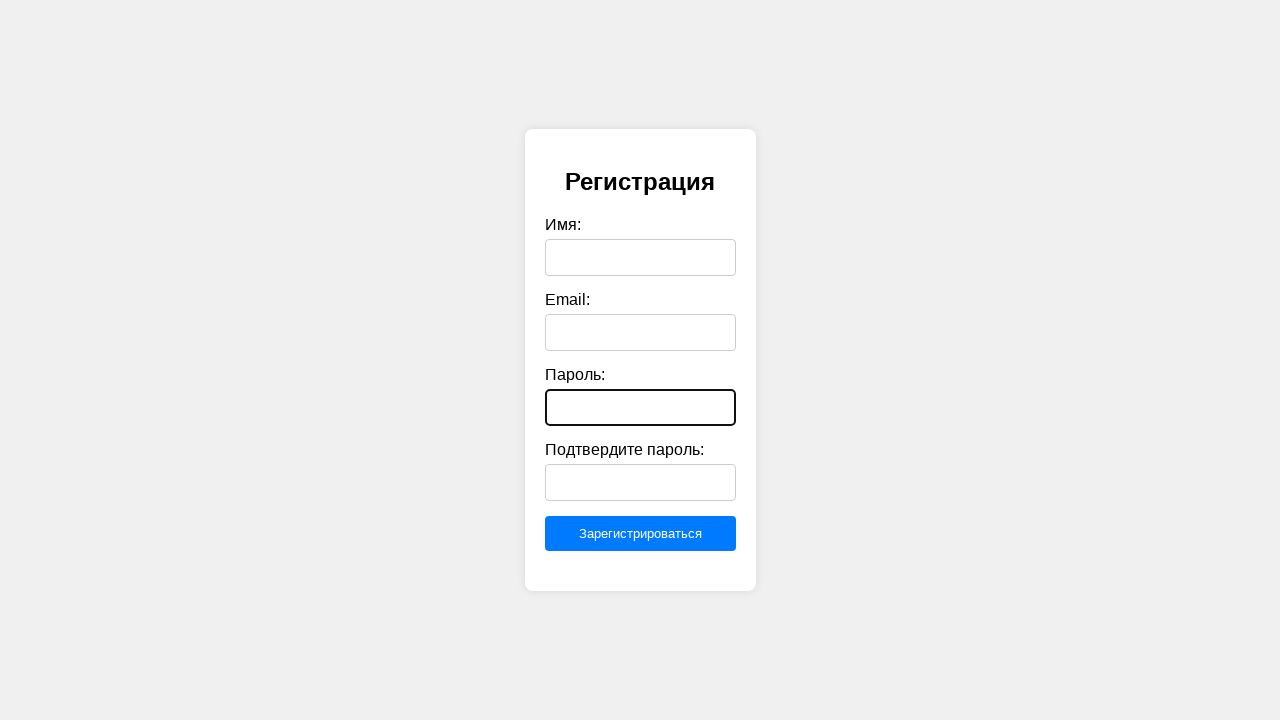

Cleared confirm password field on #confirmPassword
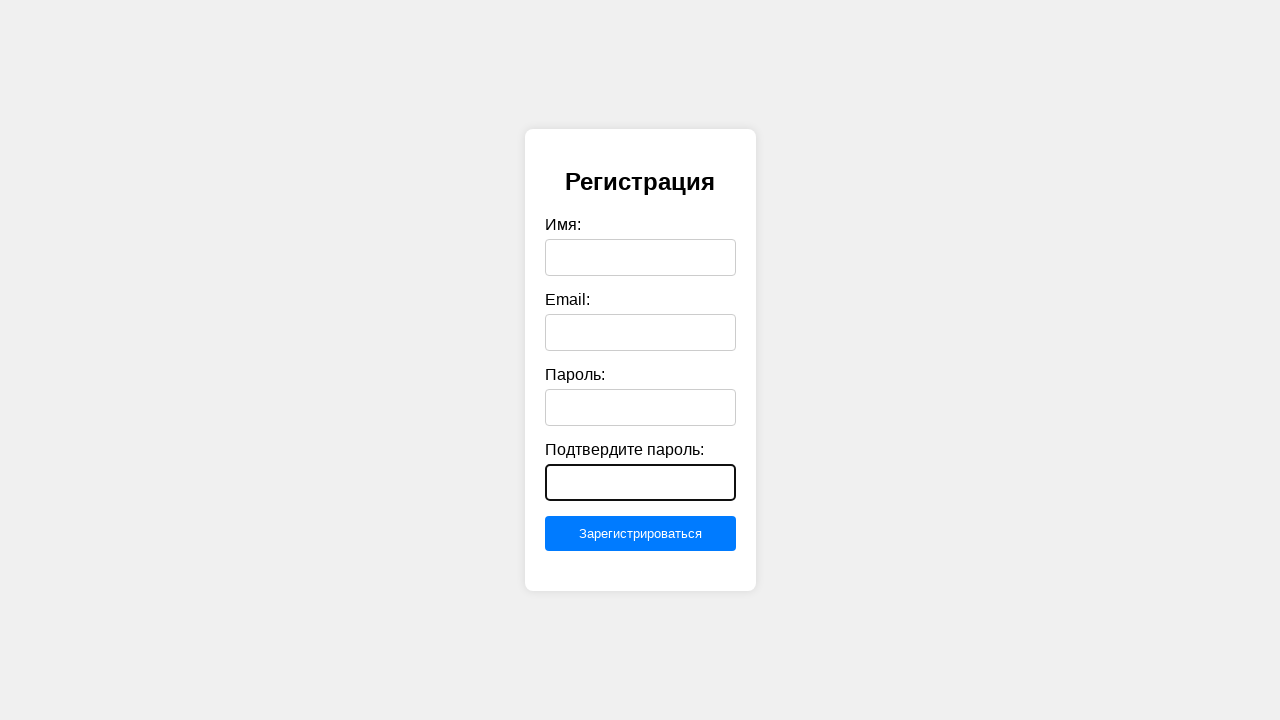

Filled name field with invalid value: '123' on #name
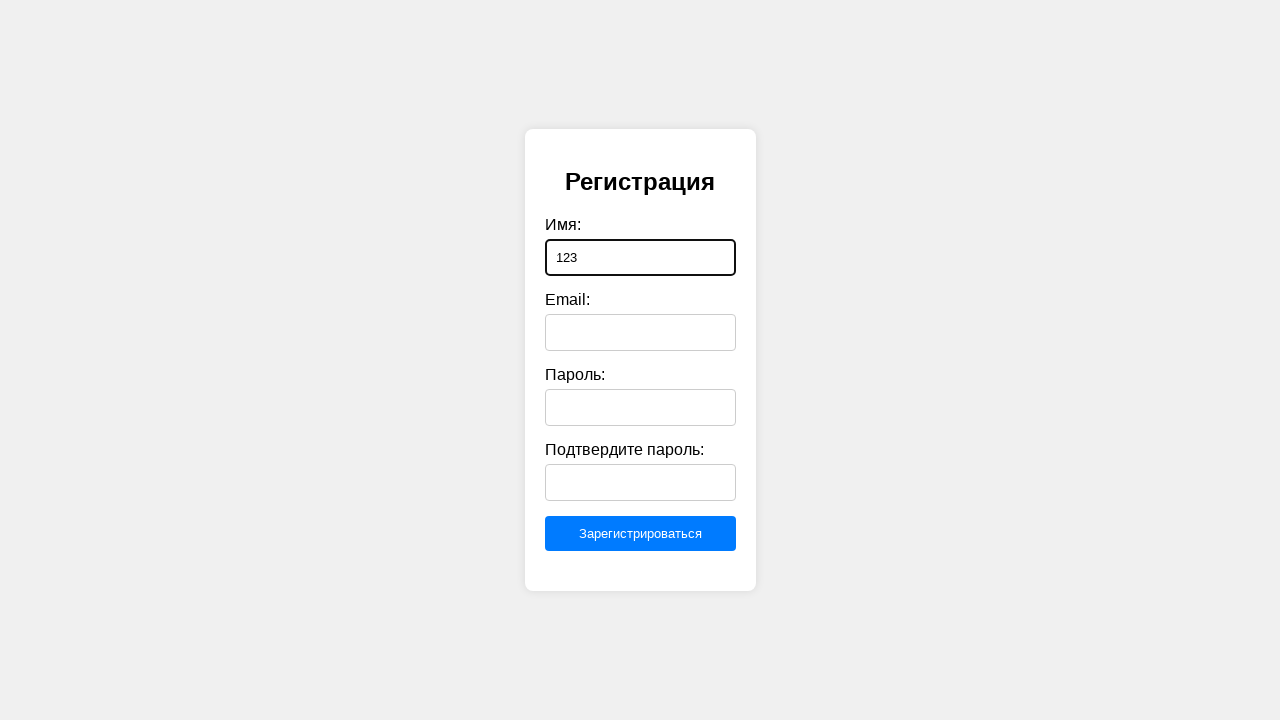

Filled email field with 'qwerty@mail.ru' on #email
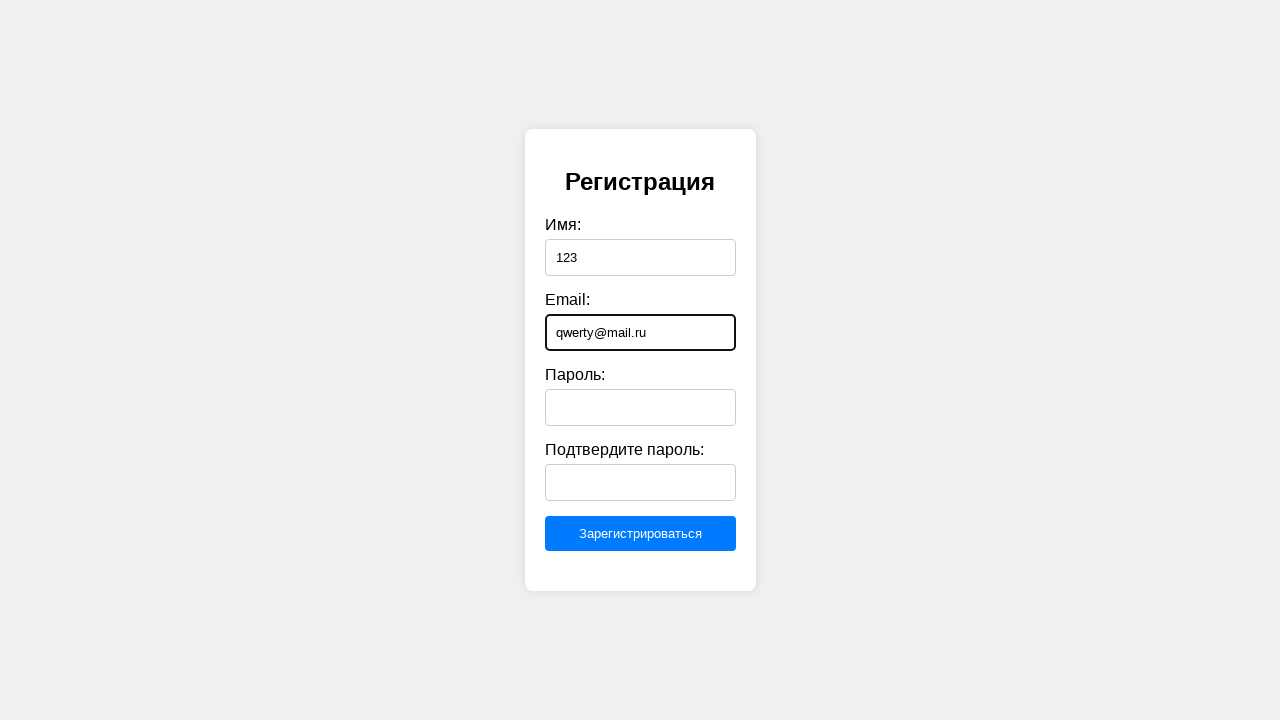

Filled password field with 'Qwerty123' on #password
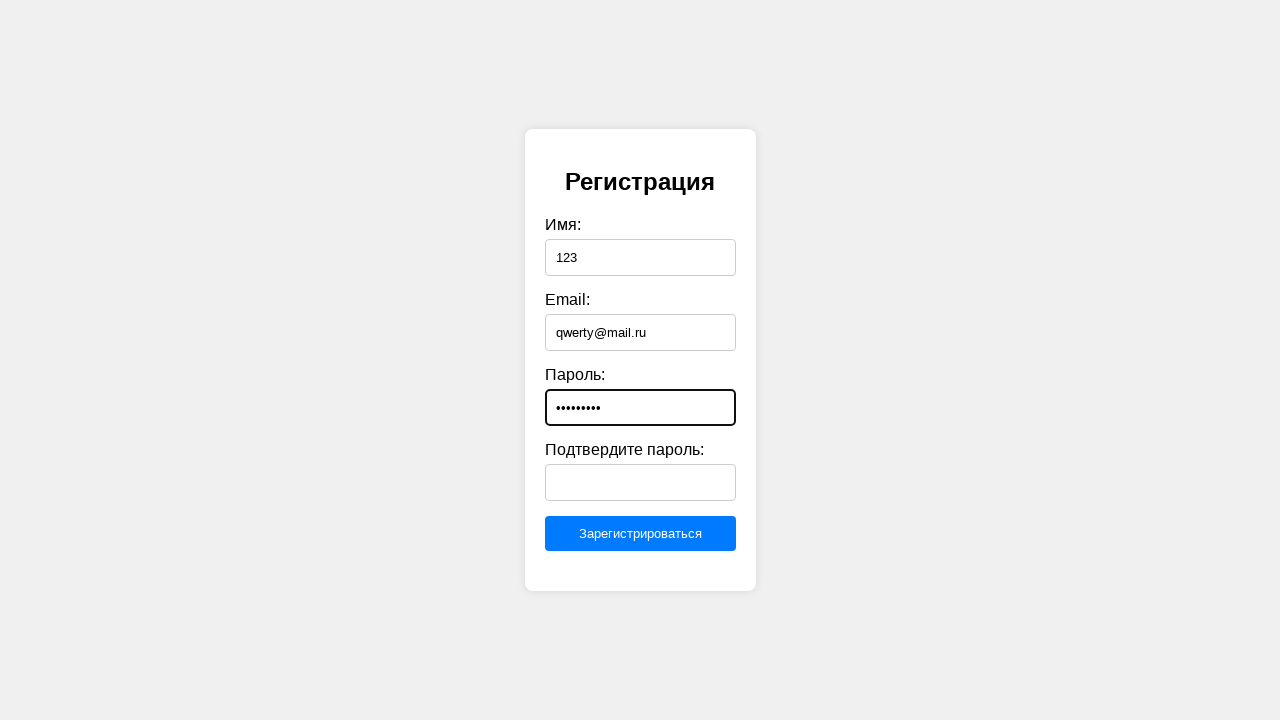

Filled confirm password field with 'Qwerty123' on #confirmPassword
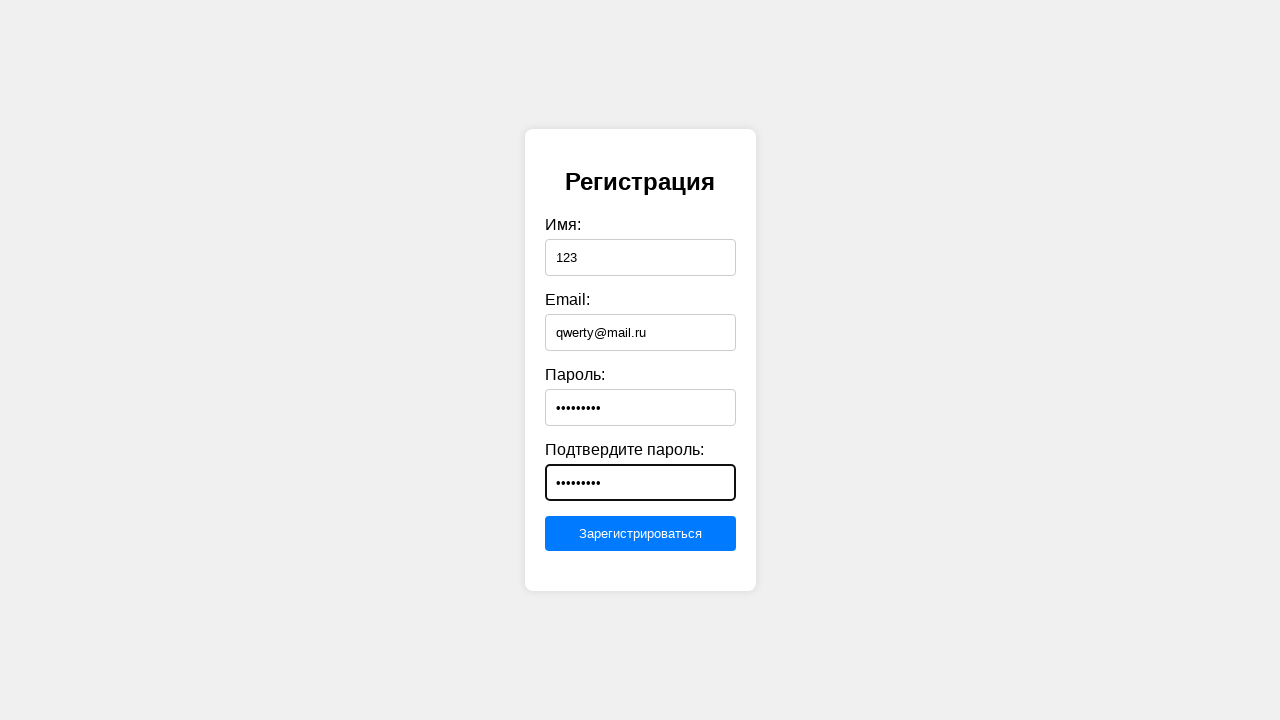

Clicked submit button to attempt registration with invalid name at (640, 534) on [type="submit"]
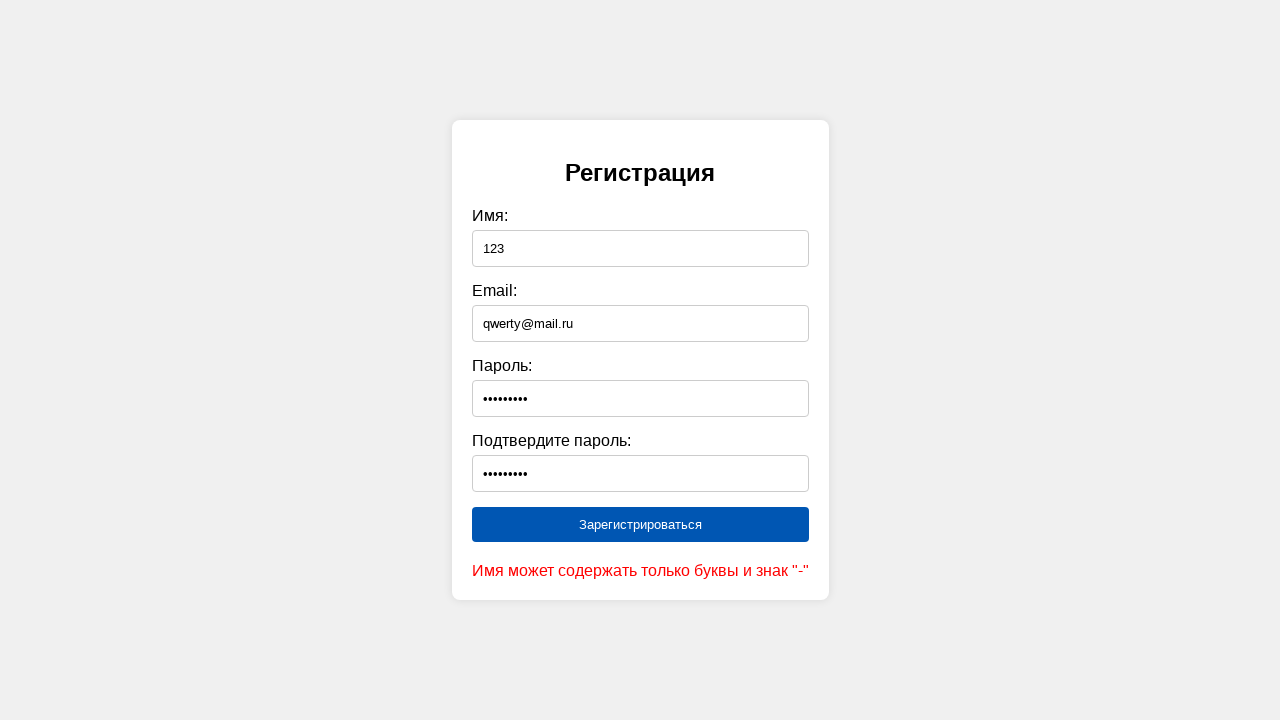

Verified error message appeared for invalid name: '123'
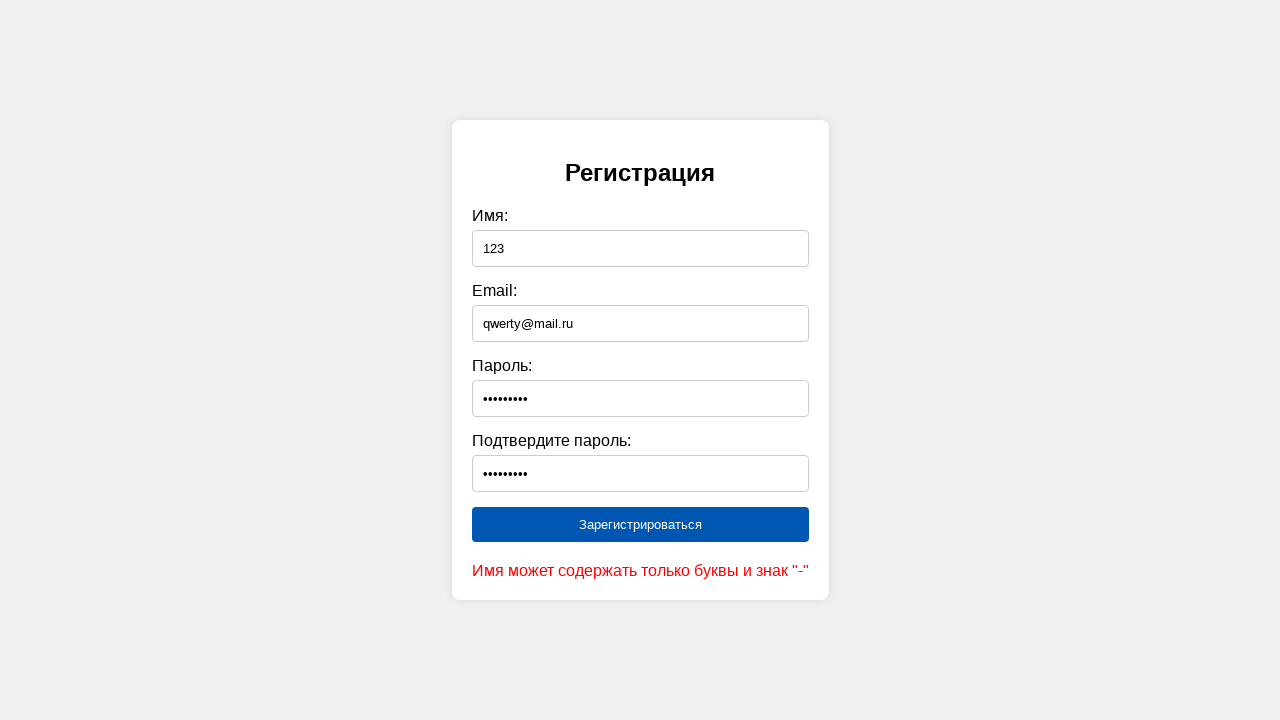

Cleared name field on #name
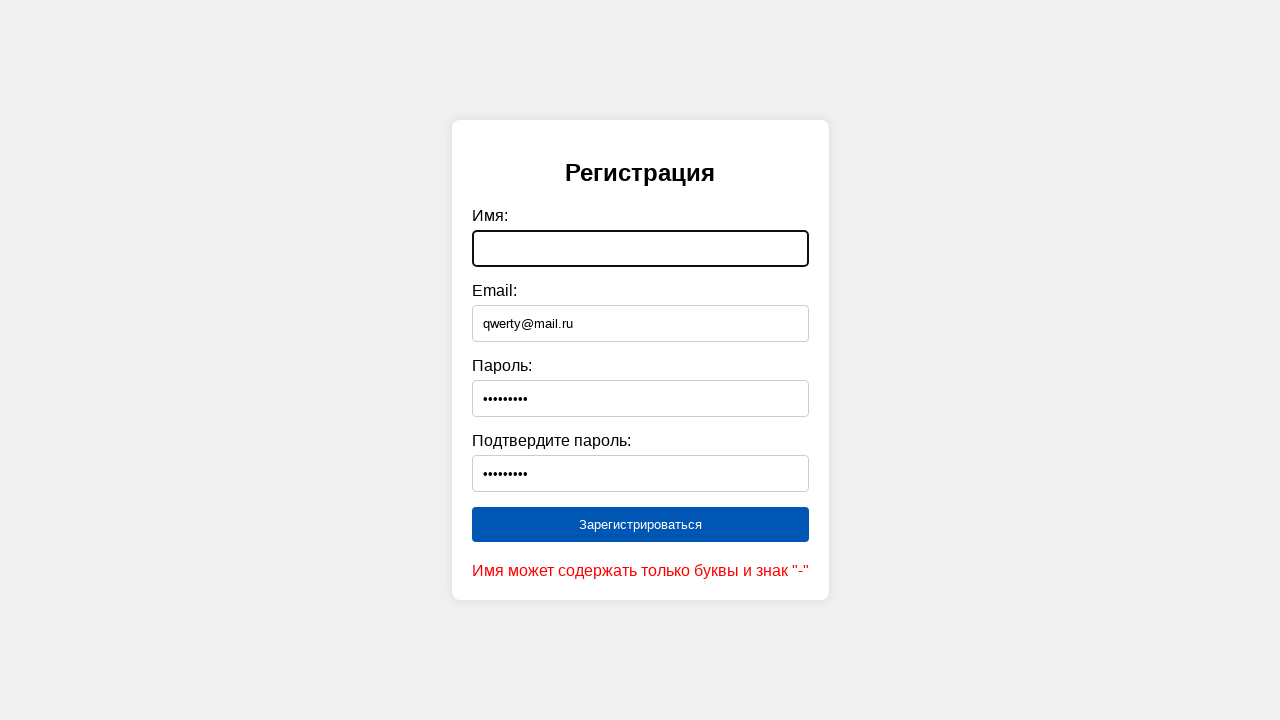

Cleared email field on #email
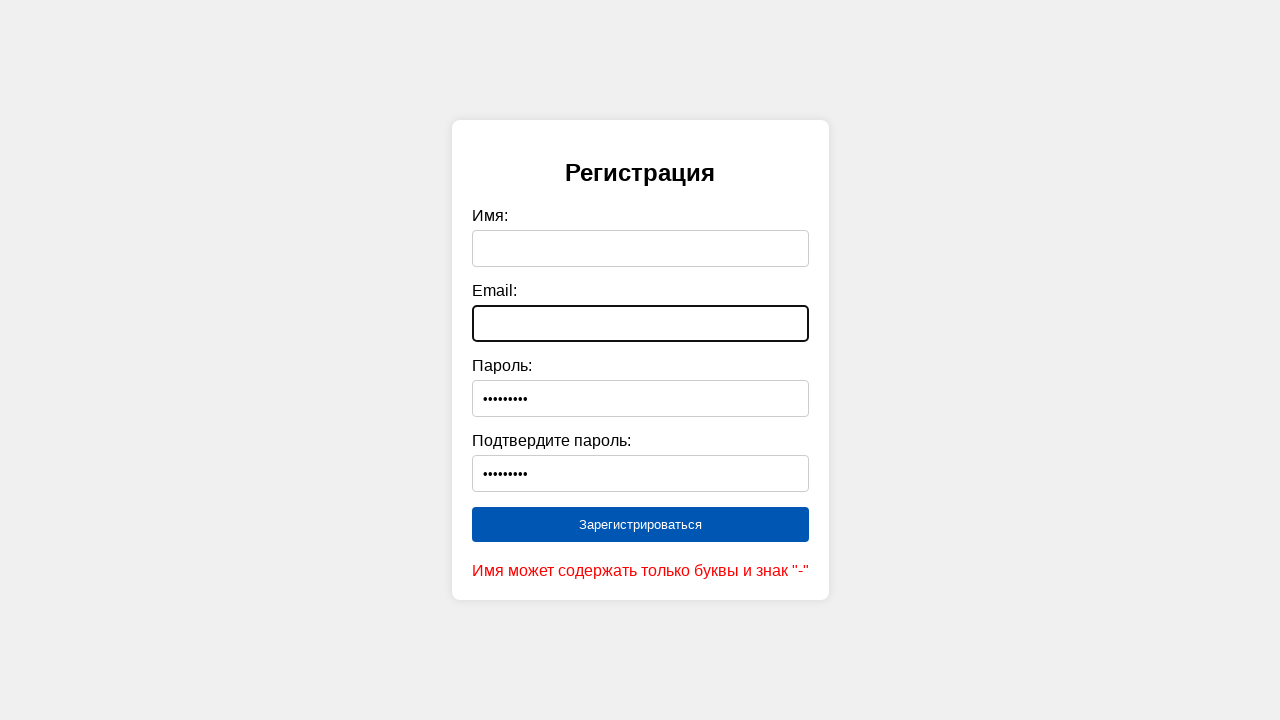

Cleared password field on #password
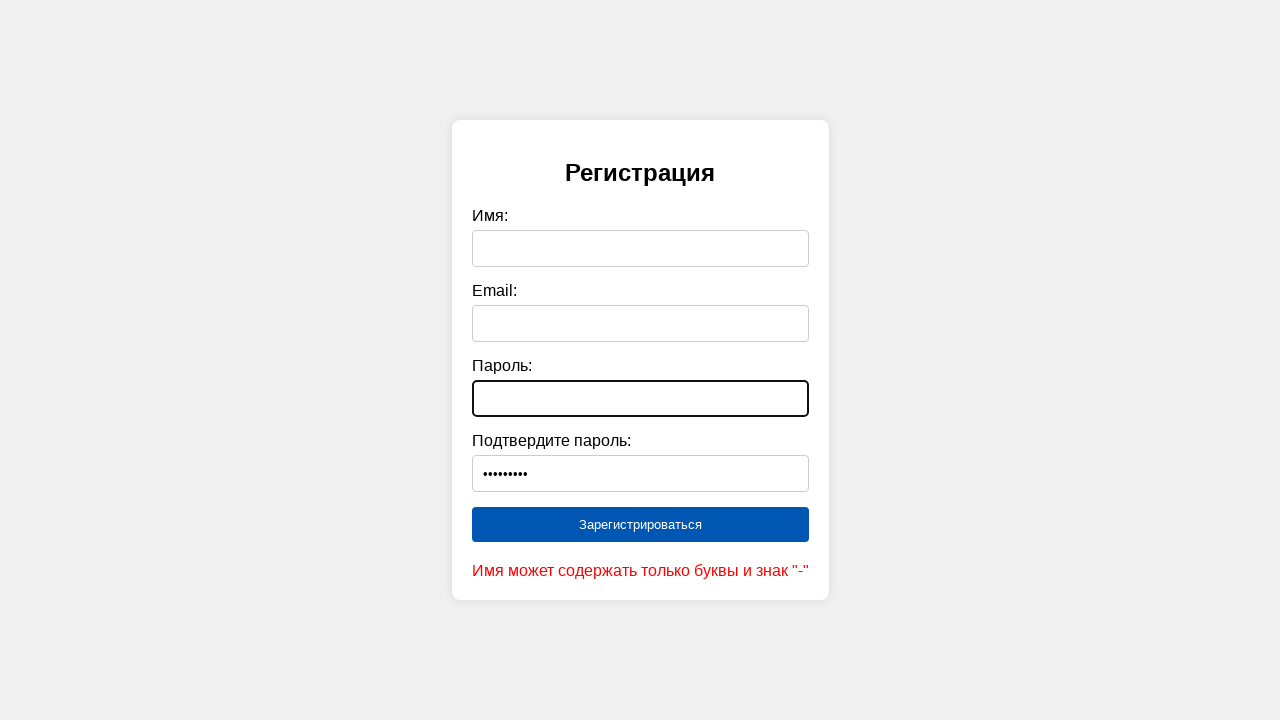

Cleared confirm password field on #confirmPassword
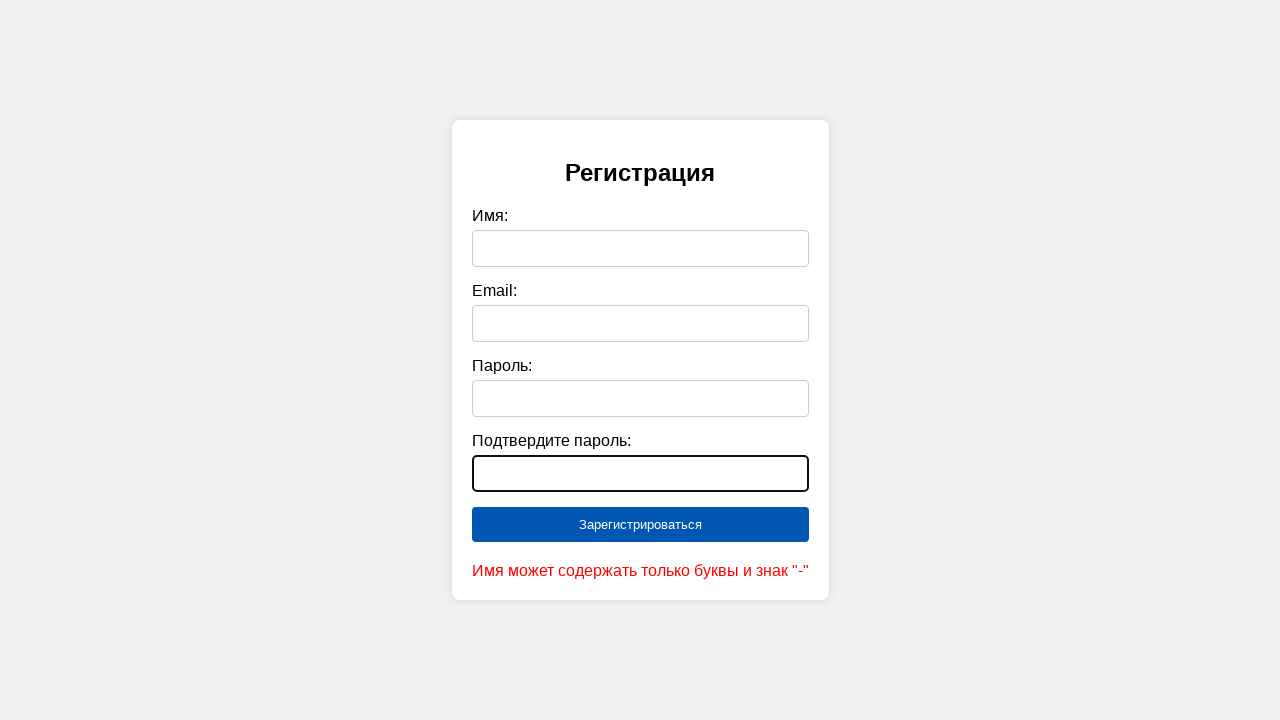

Filled name field with invalid value: 'qwerty123' on #name
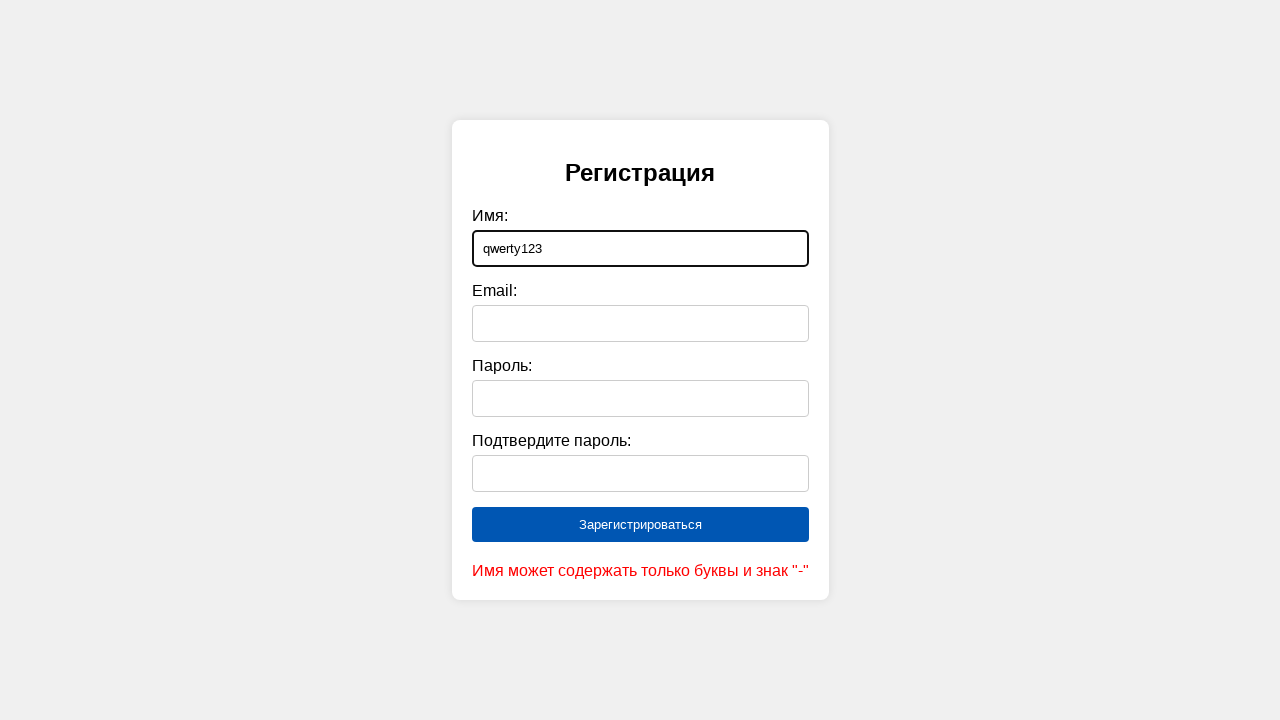

Filled email field with 'qwerty@mail.ru' on #email
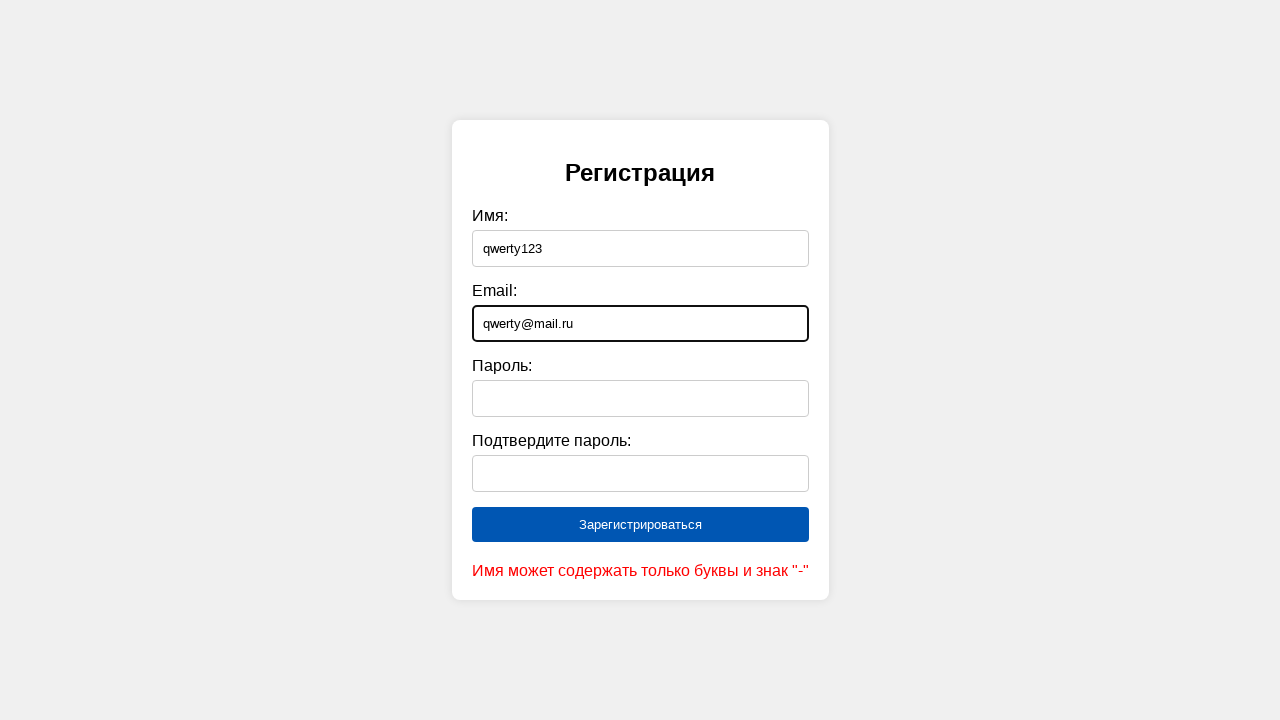

Filled password field with 'Qwerty123' on #password
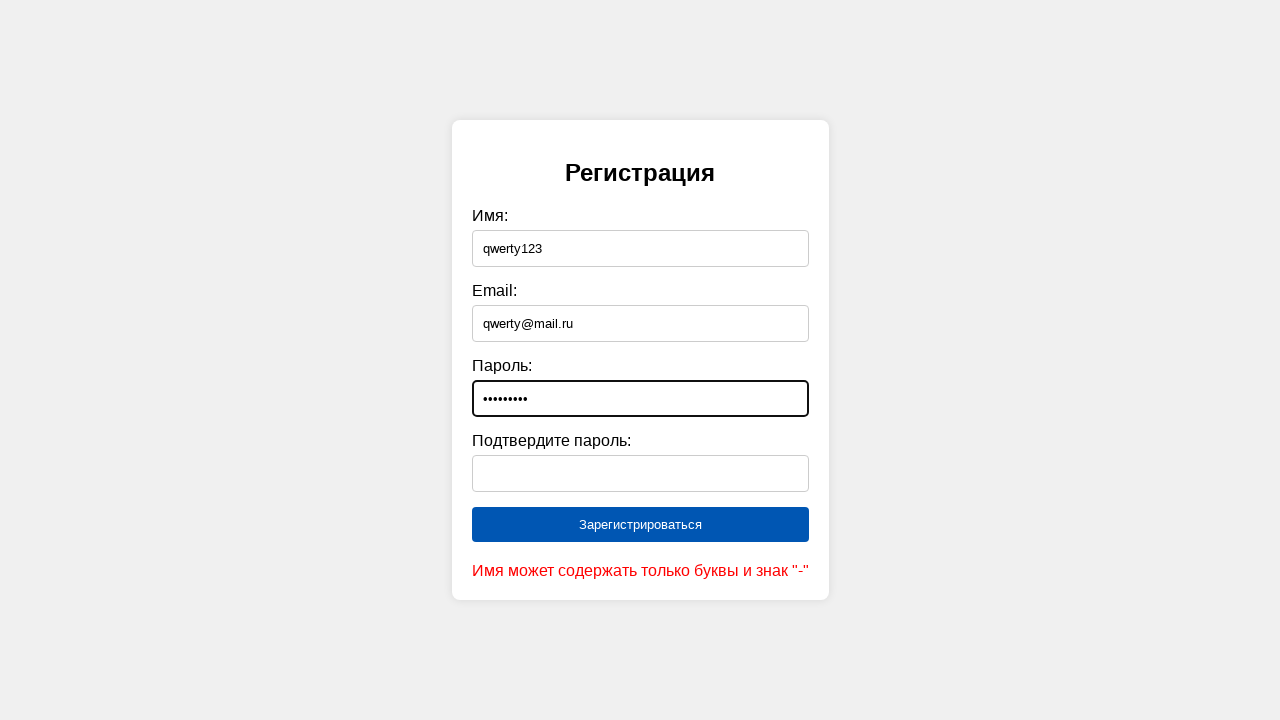

Filled confirm password field with 'Qwerty123' on #confirmPassword
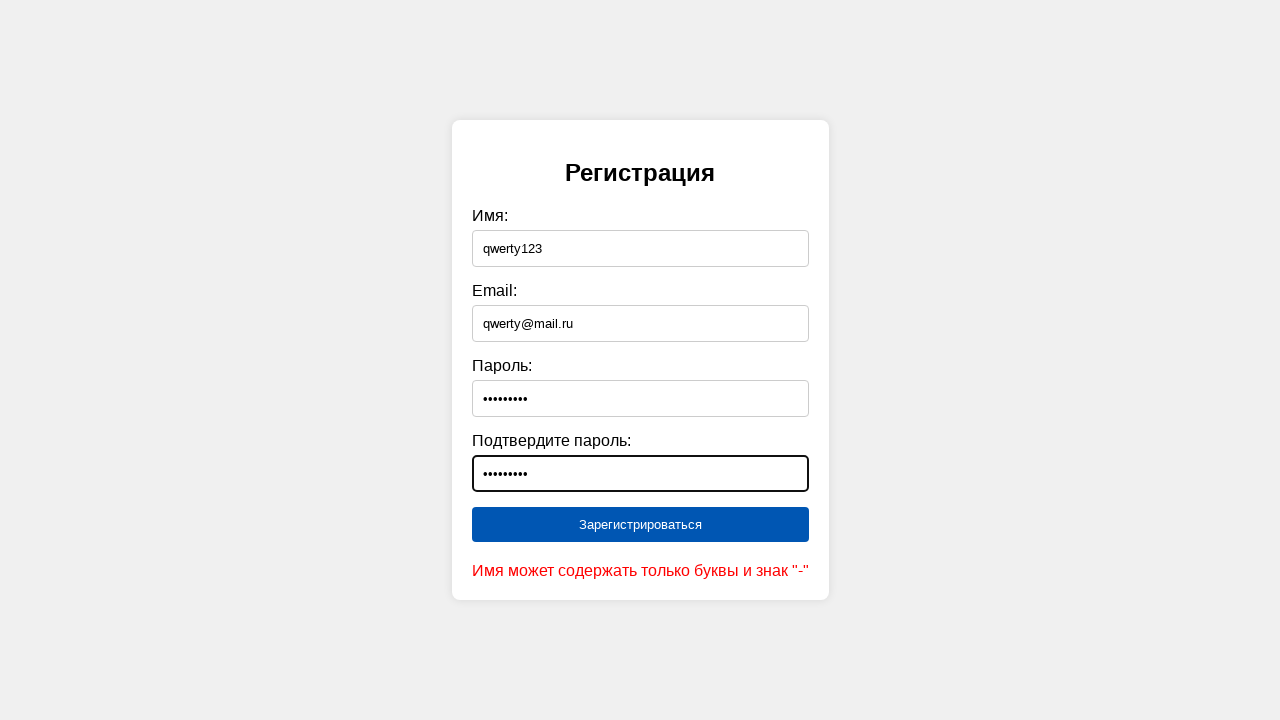

Clicked submit button to attempt registration with invalid name at (640, 525) on [type="submit"]
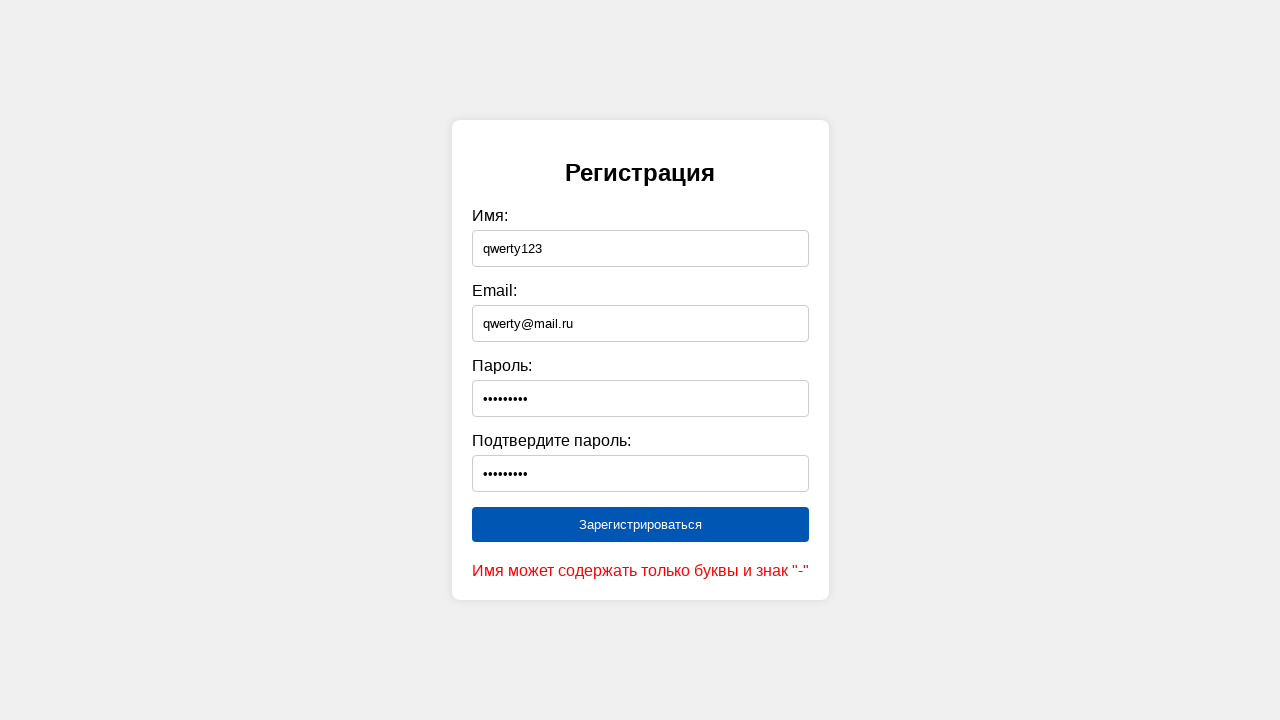

Verified error message appeared for invalid name: 'qwerty123'
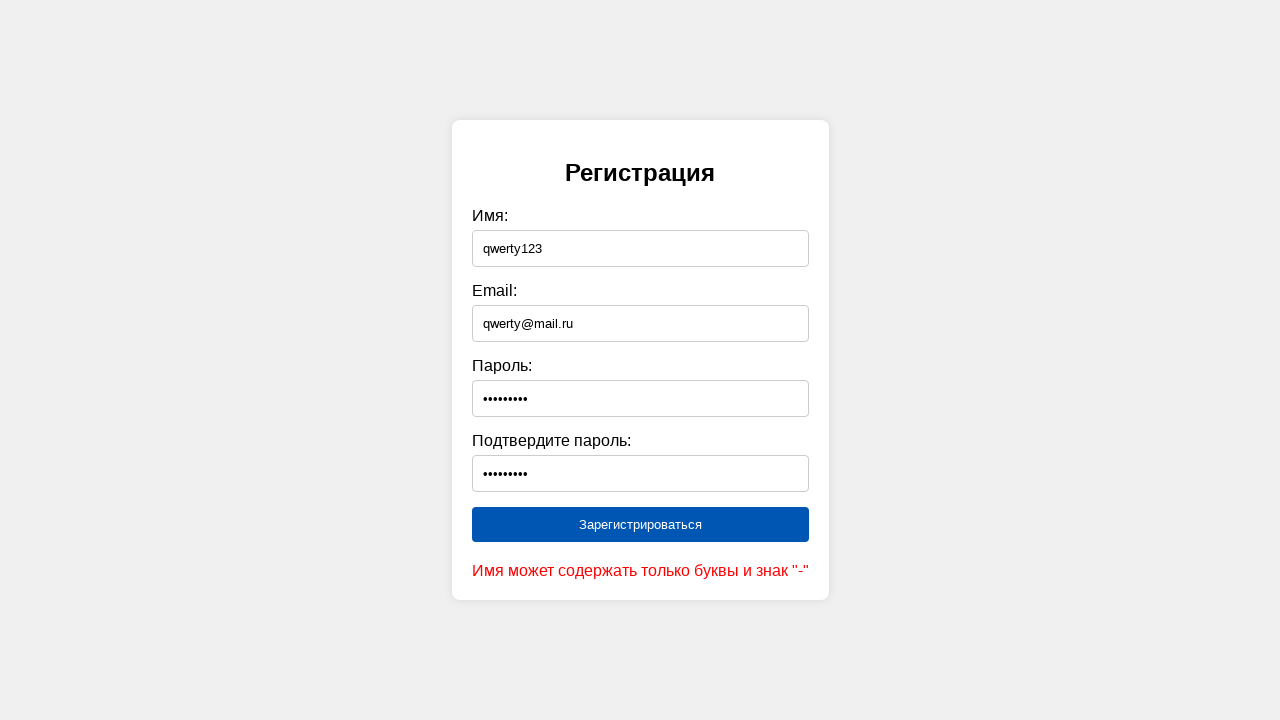

Cleared name field on #name
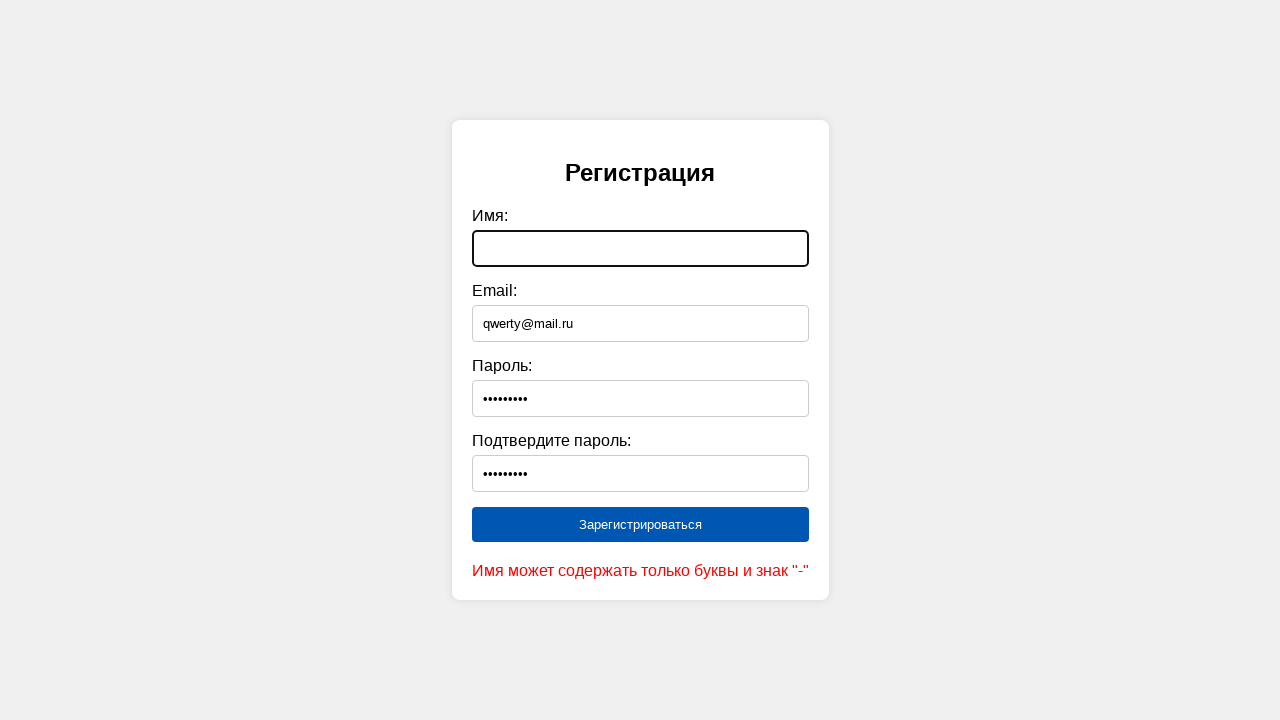

Cleared email field on #email
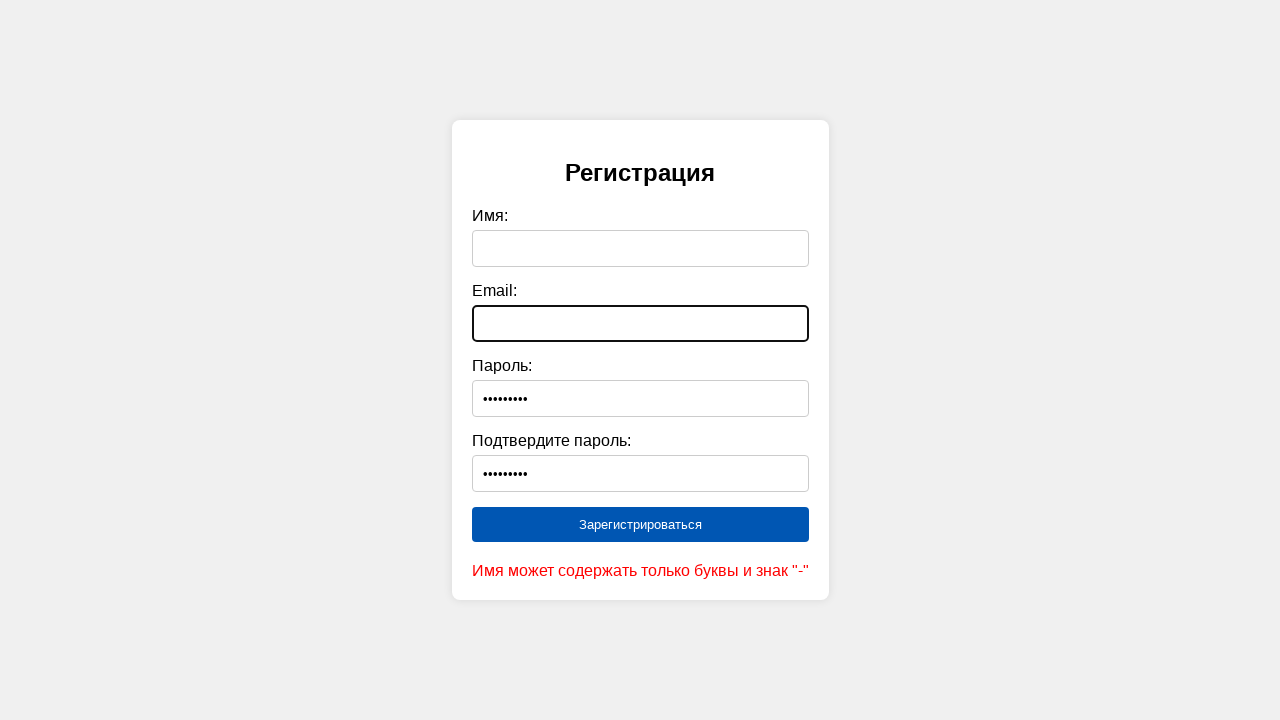

Cleared password field on #password
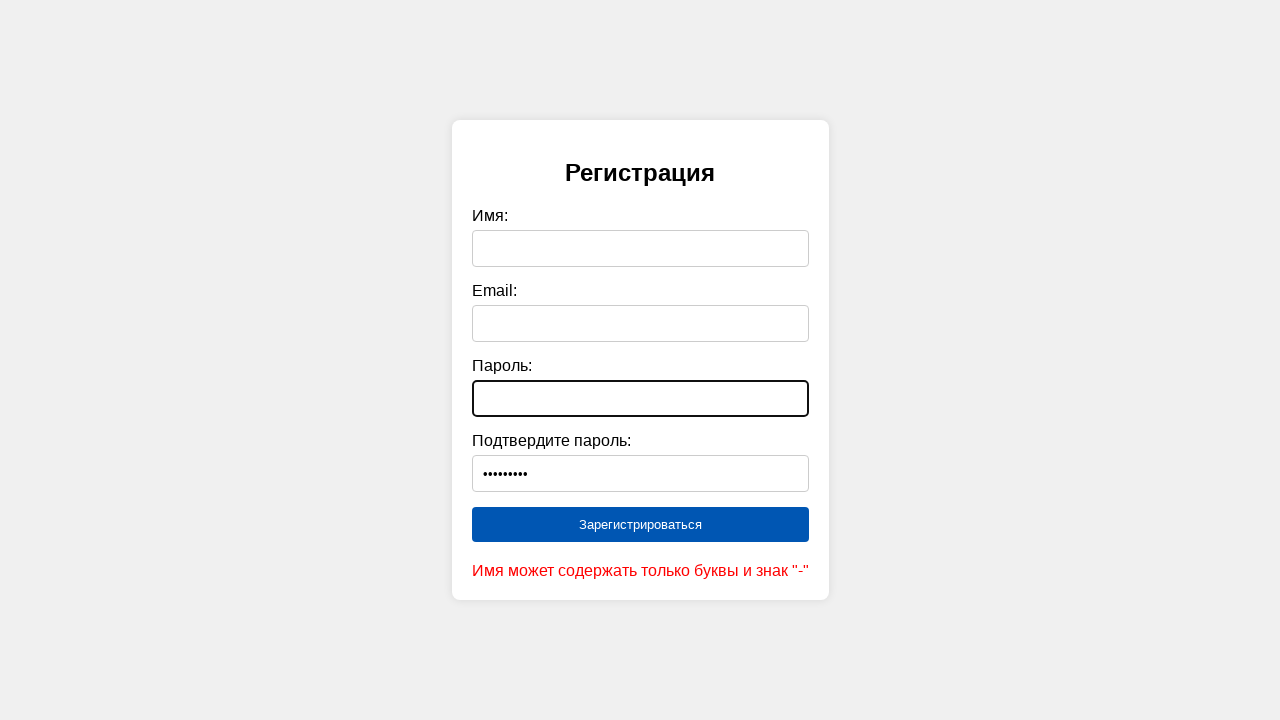

Cleared confirm password field on #confirmPassword
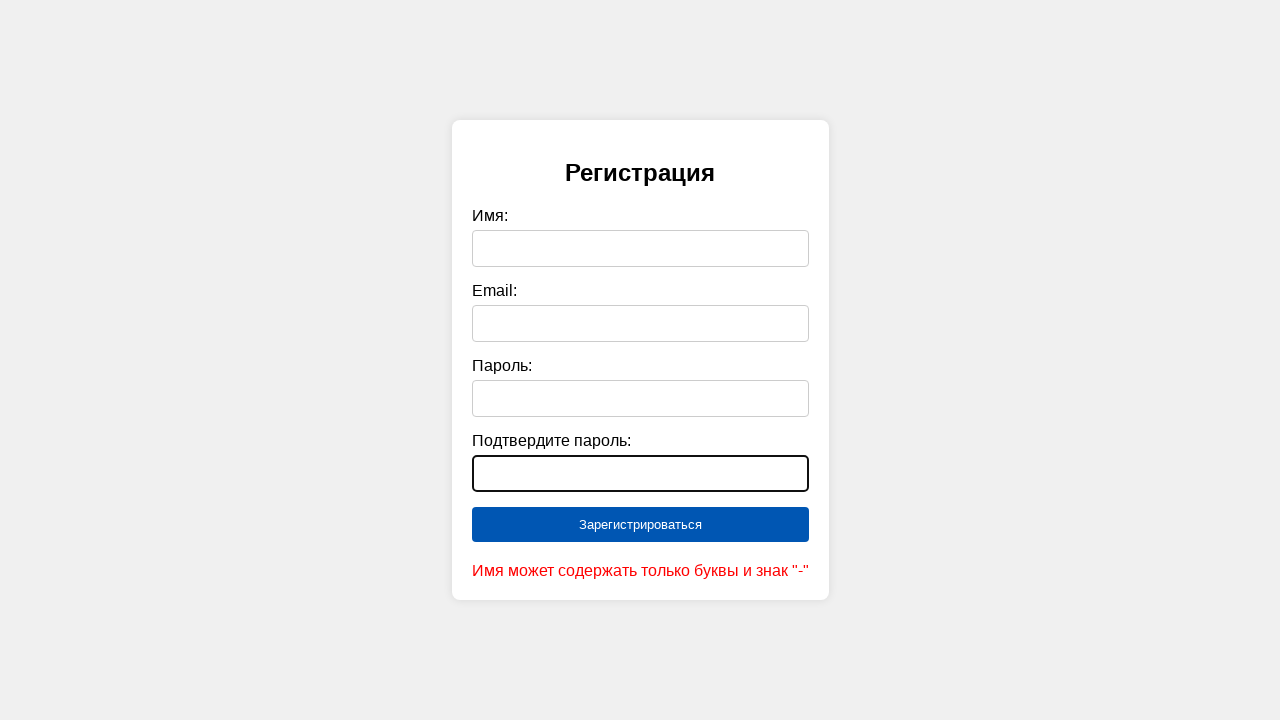

Filled name field with invalid value: 'qwer-ty123' on #name
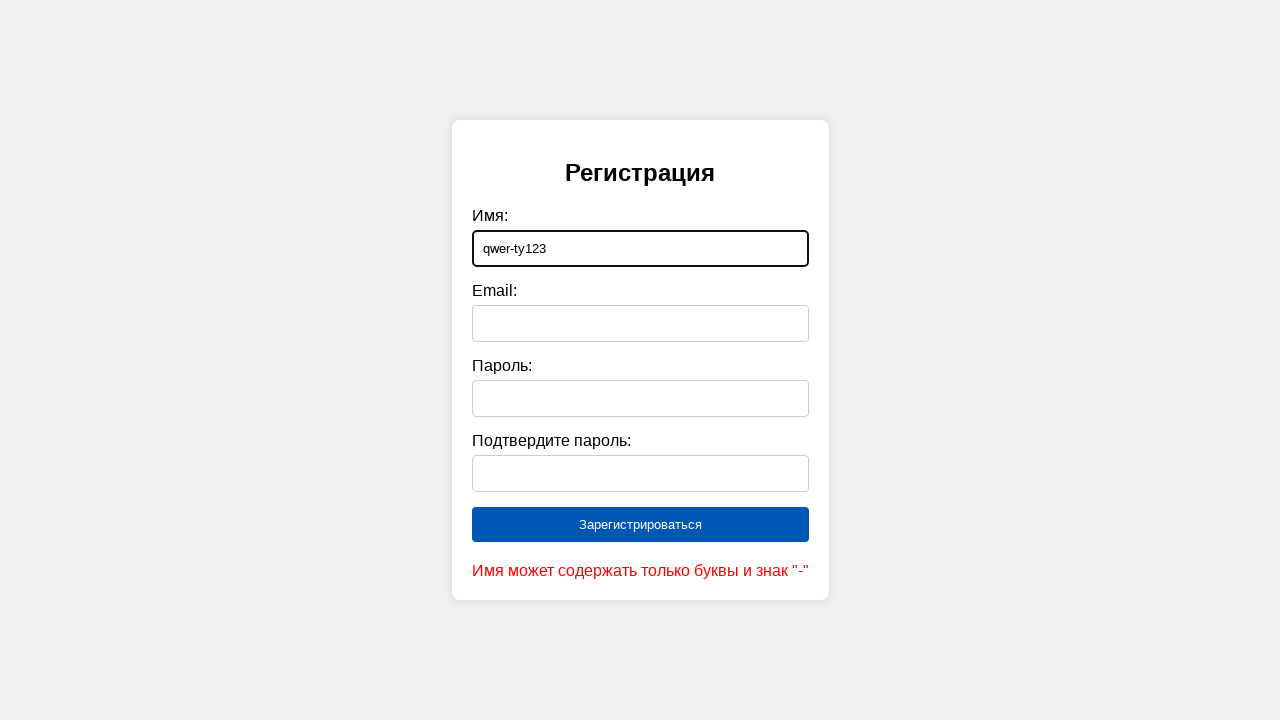

Filled email field with 'qwerty@mail.ru' on #email
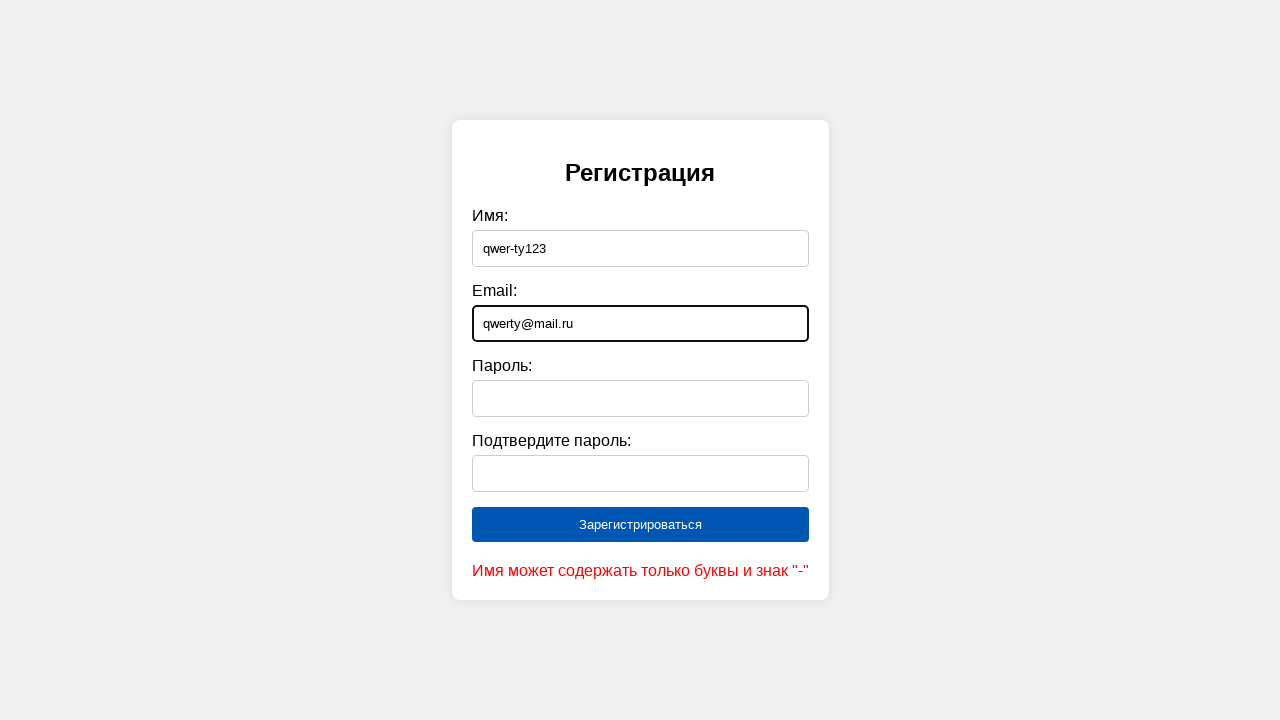

Filled password field with 'Qwerty123' on #password
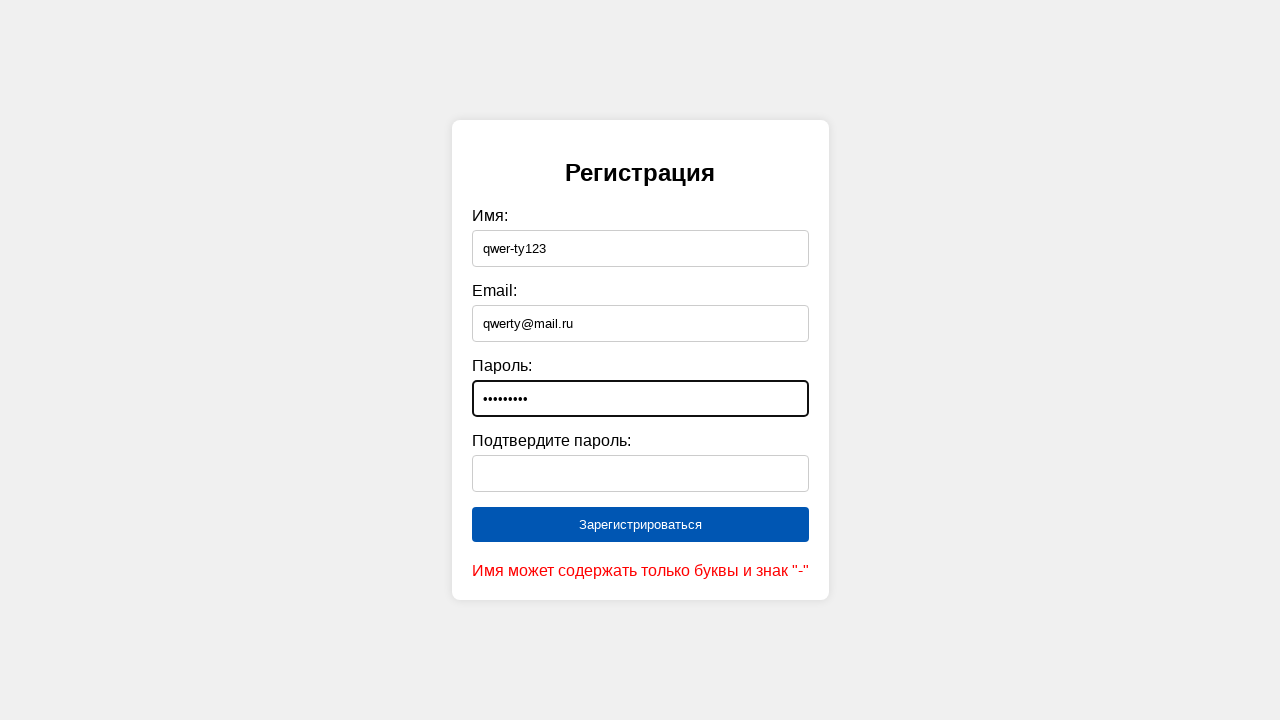

Filled confirm password field with 'Qwerty123' on #confirmPassword
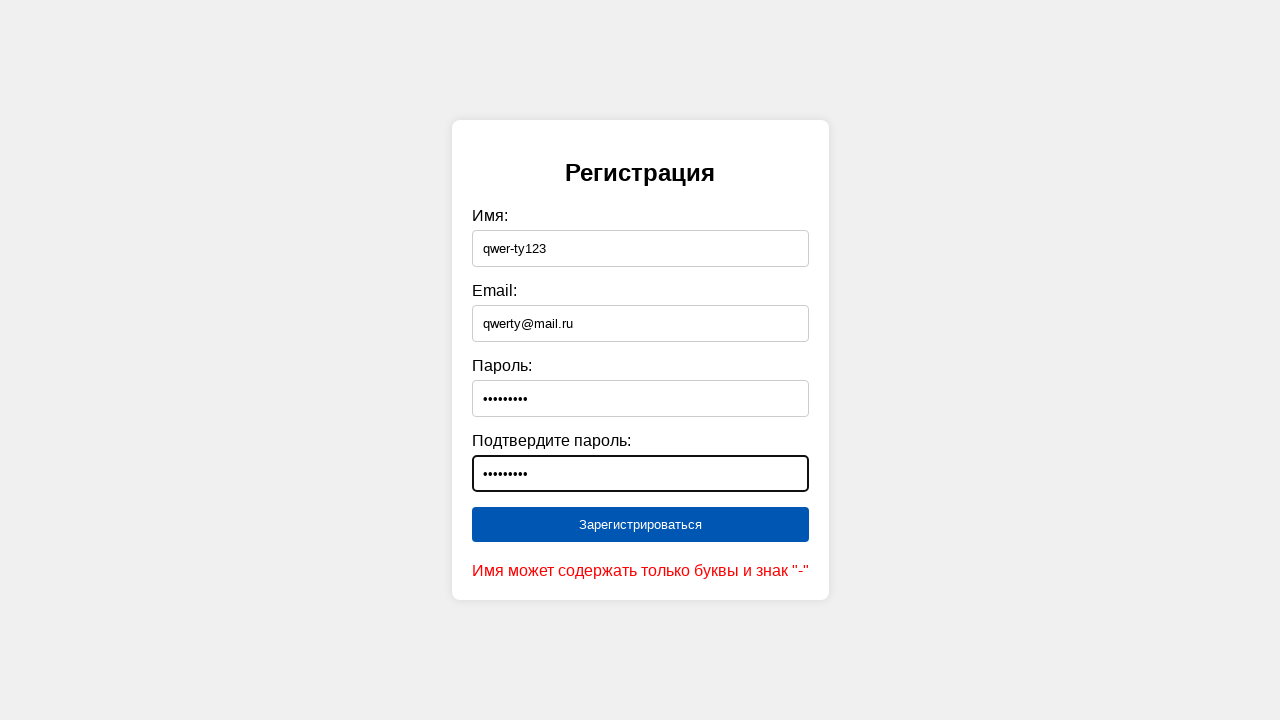

Clicked submit button to attempt registration with invalid name at (640, 525) on [type="submit"]
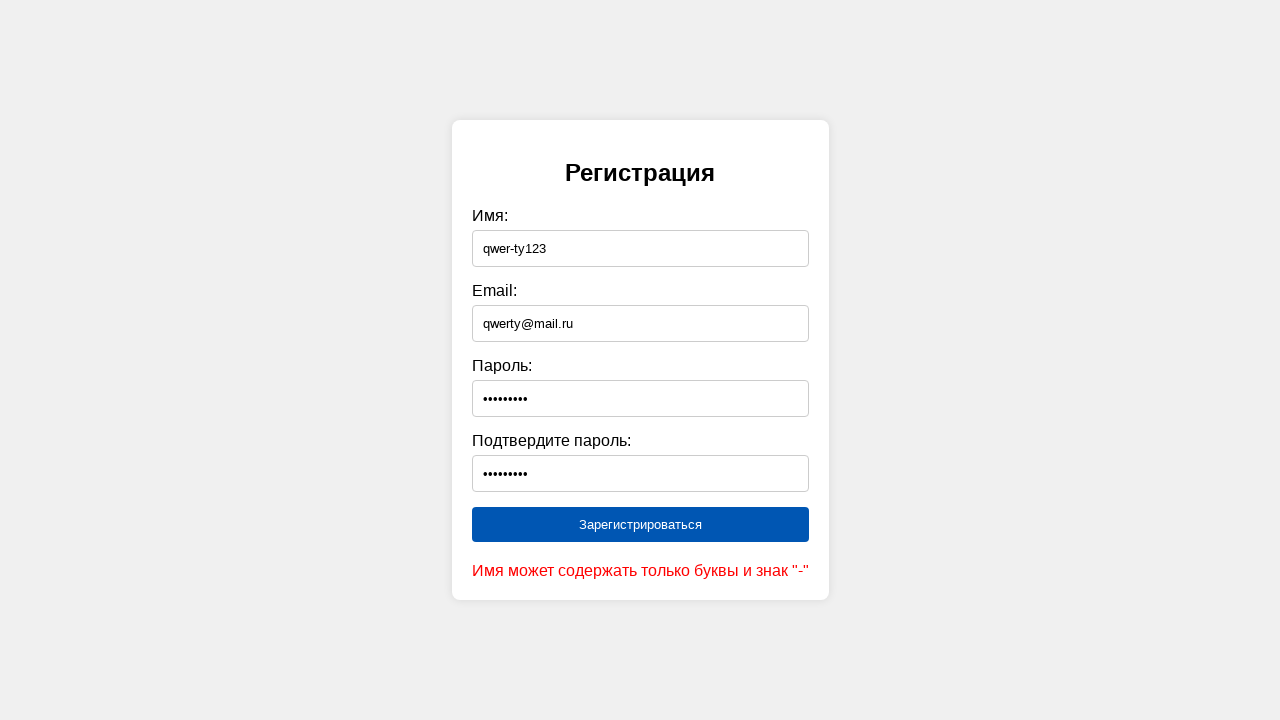

Verified error message appeared for invalid name: 'qwer-ty123'
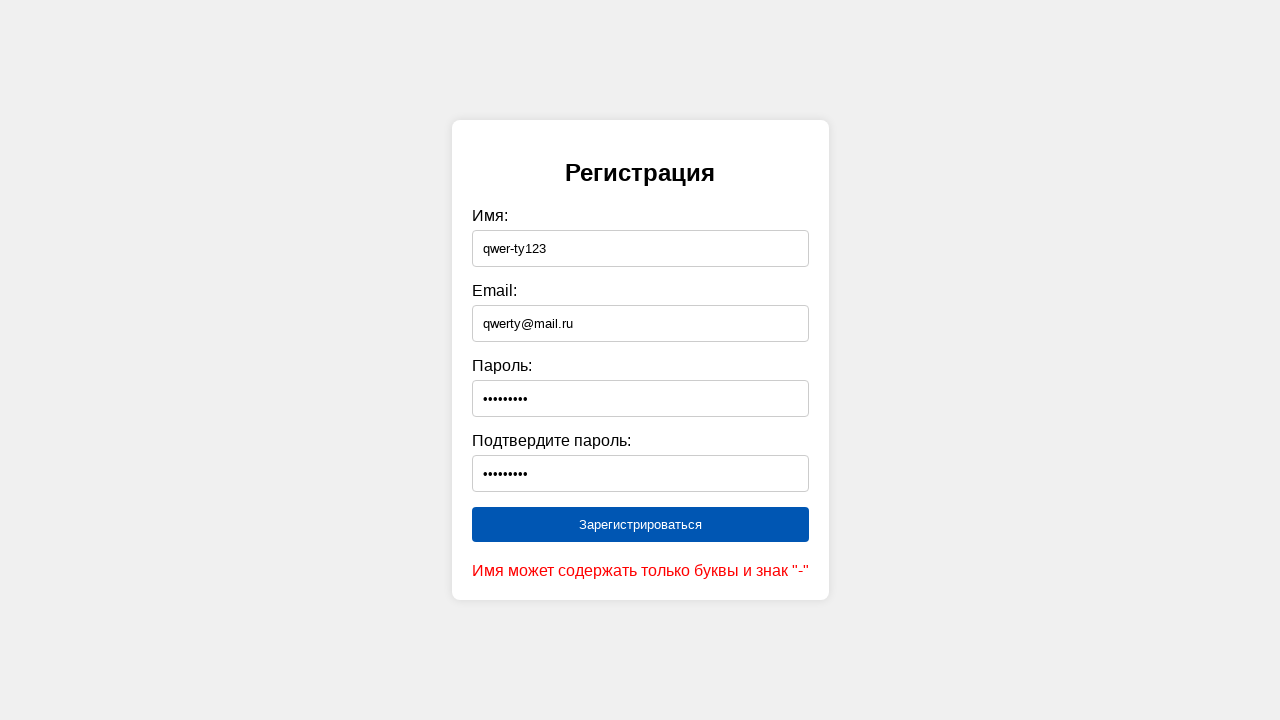

Cleared name field on #name
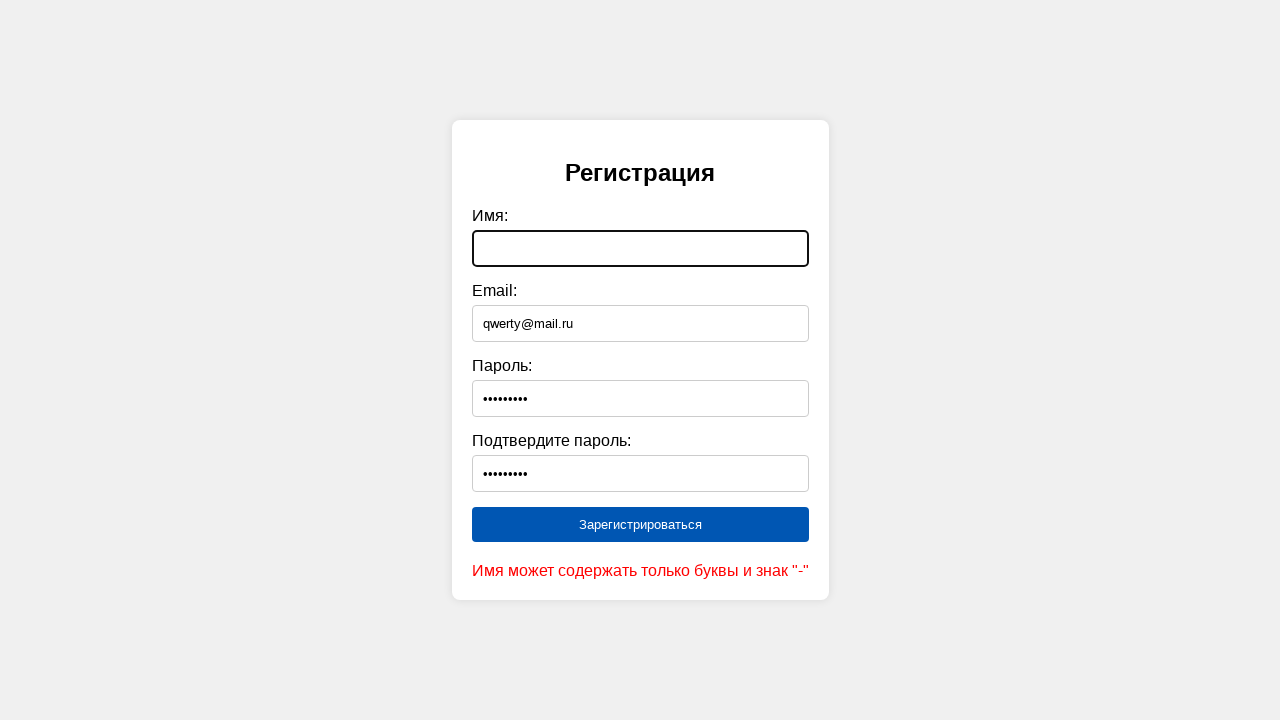

Cleared email field on #email
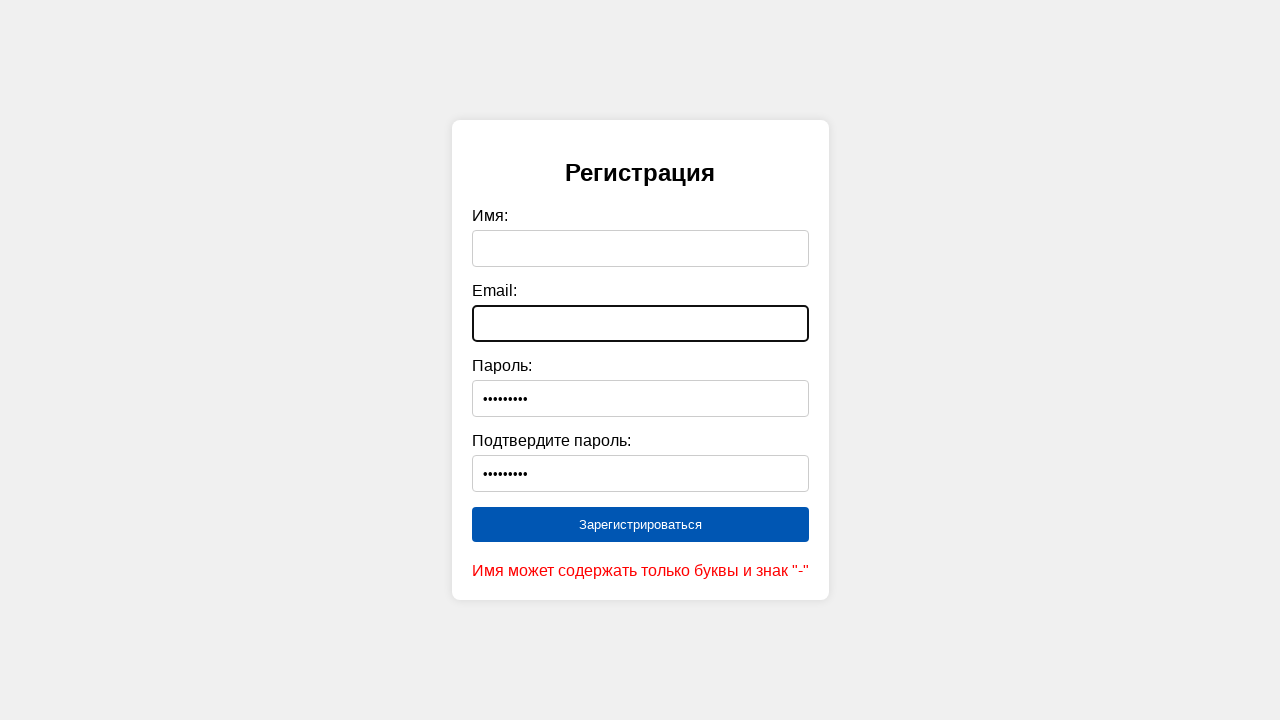

Cleared password field on #password
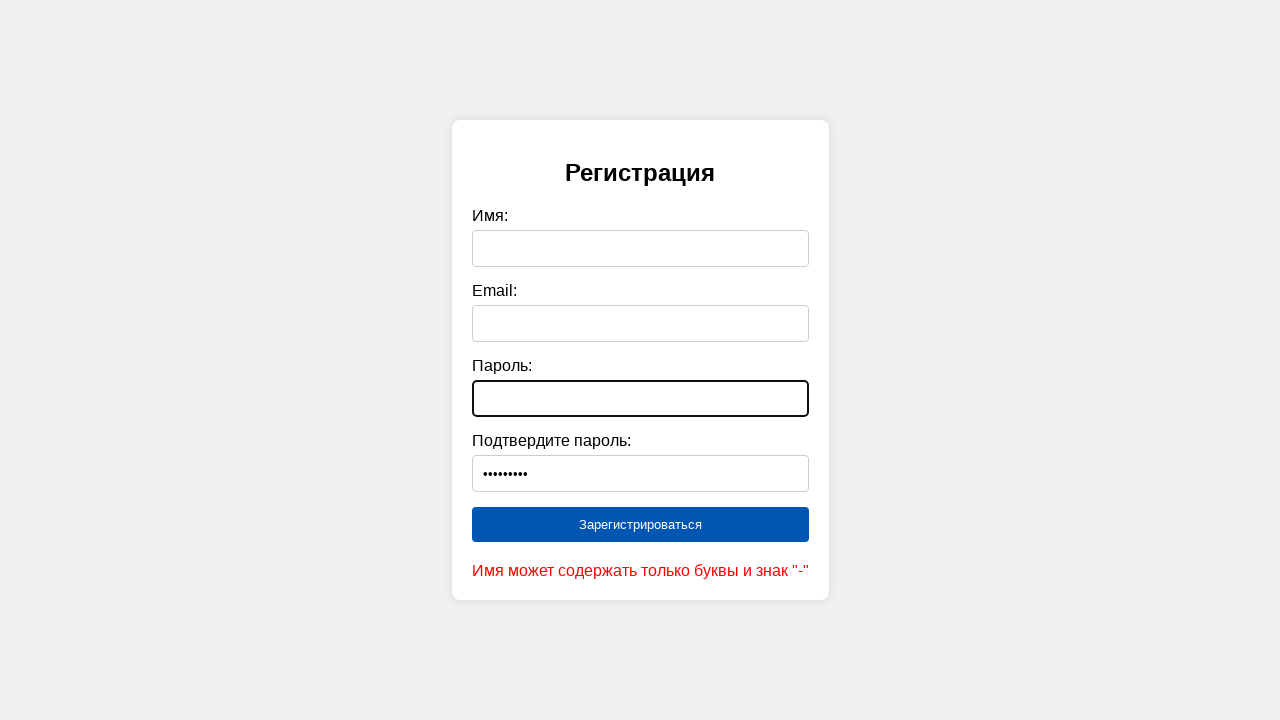

Cleared confirm password field on #confirmPassword
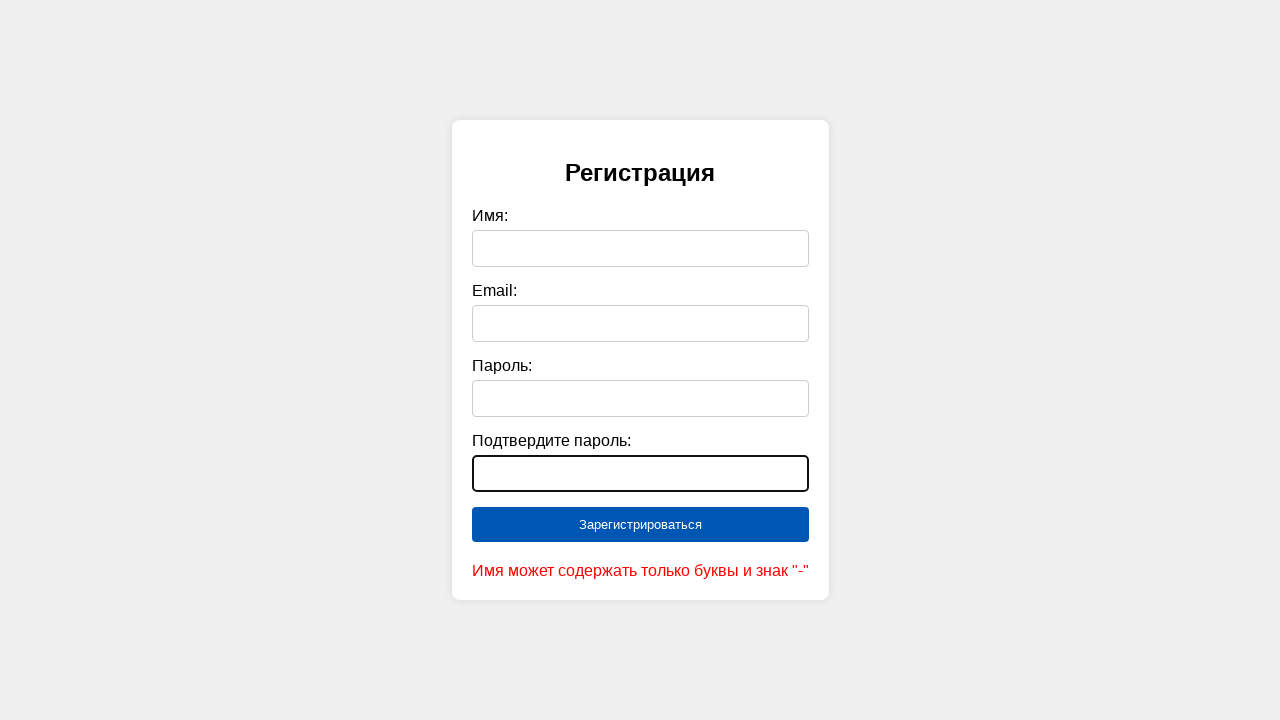

Filled name field with invalid value: 'qwer ty' on #name
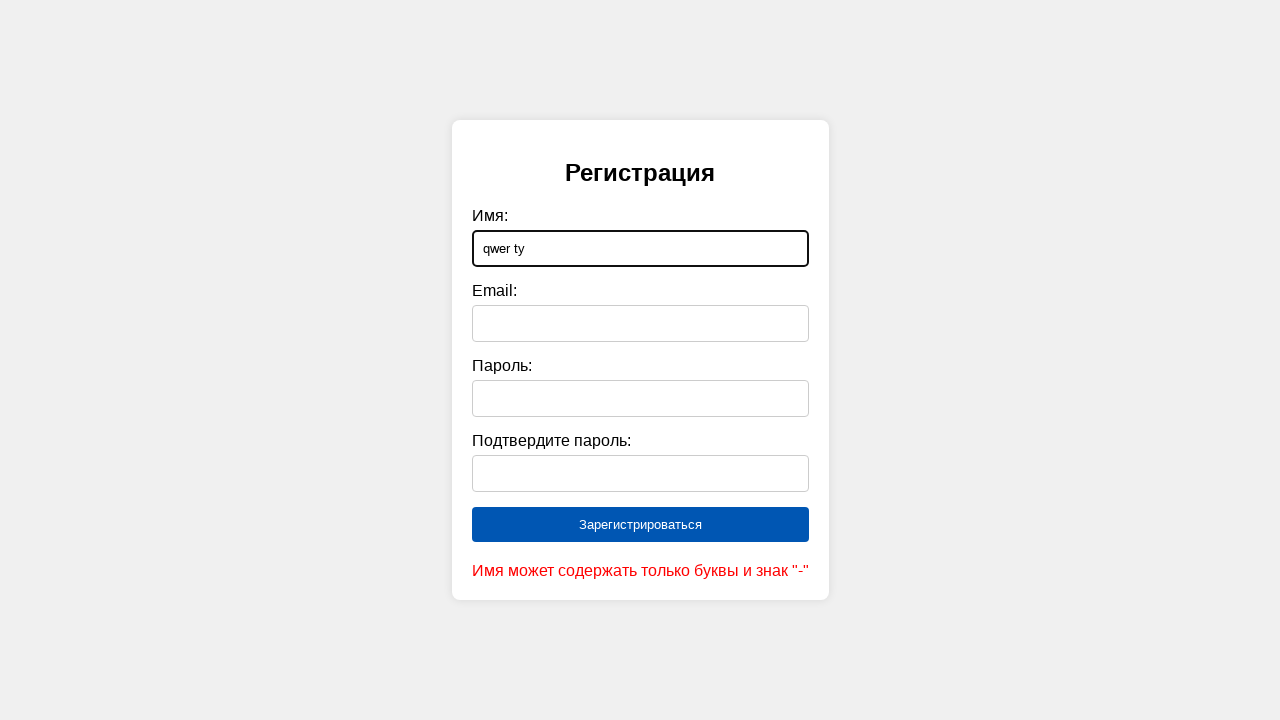

Filled email field with 'qwerty@mail.ru' on #email
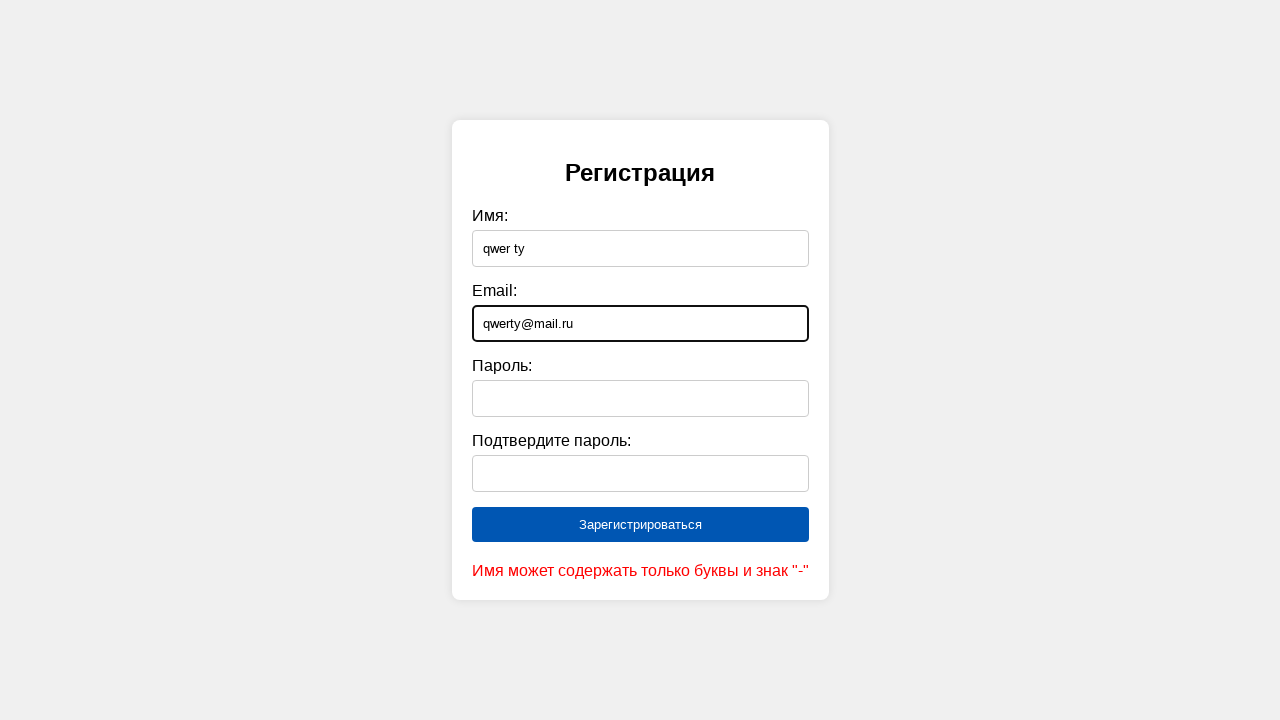

Filled password field with 'Qwerty123' on #password
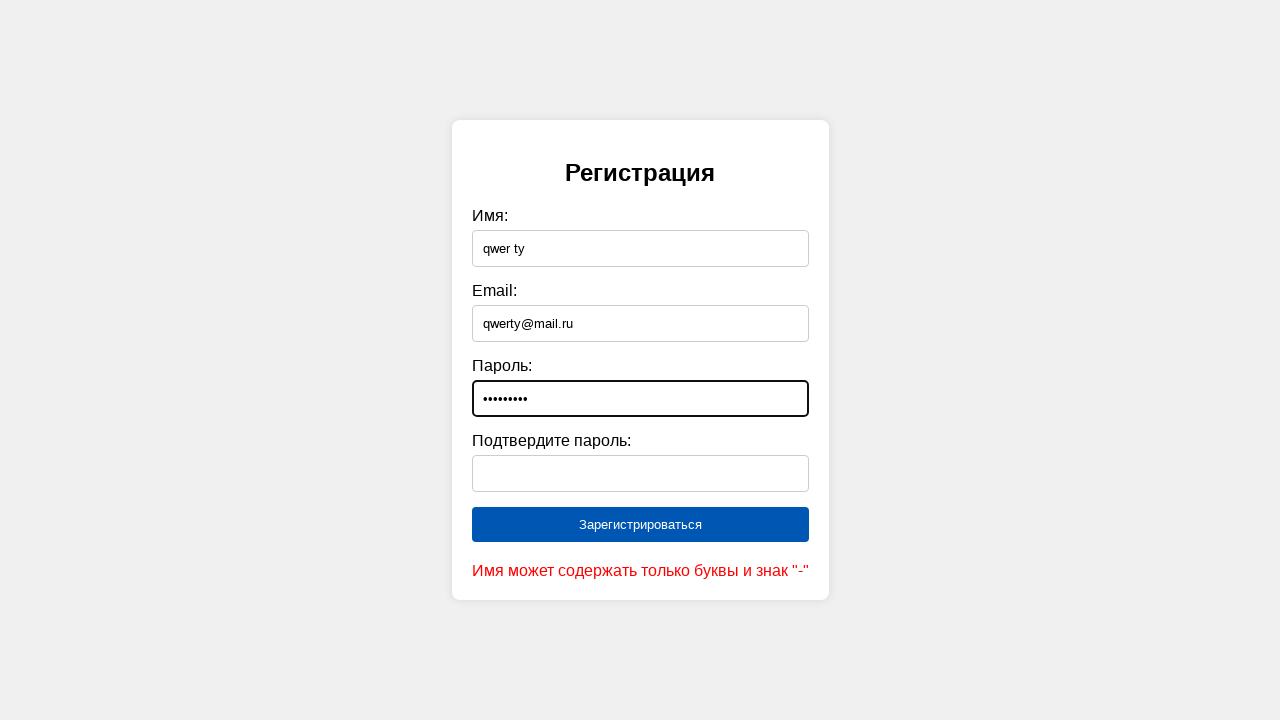

Filled confirm password field with 'Qwerty123' on #confirmPassword
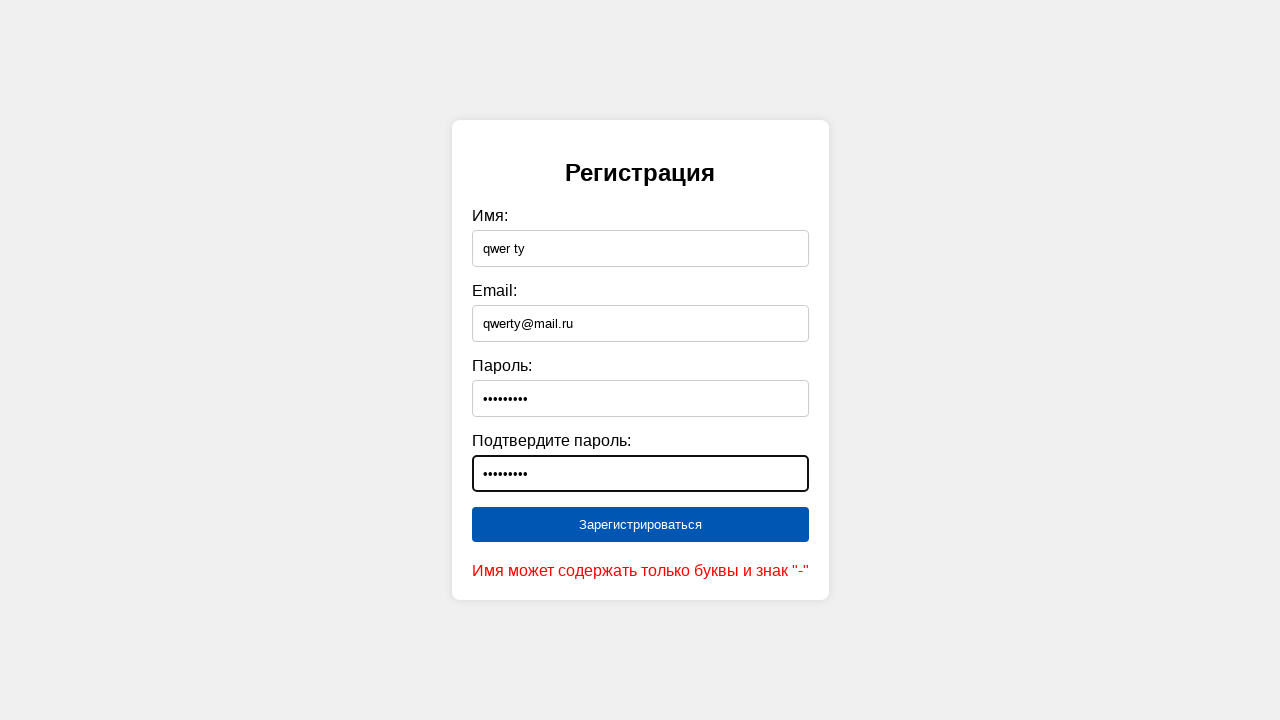

Clicked submit button to attempt registration with invalid name at (640, 525) on [type="submit"]
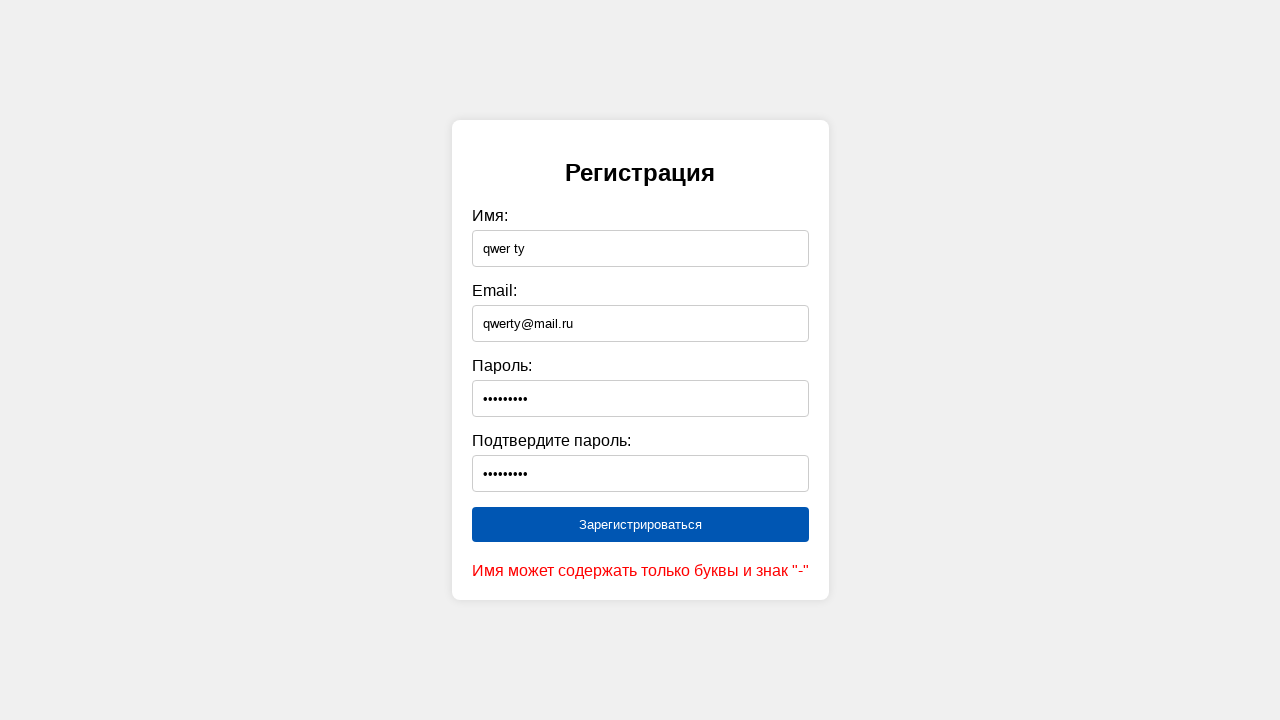

Verified error message appeared for invalid name: 'qwer ty'
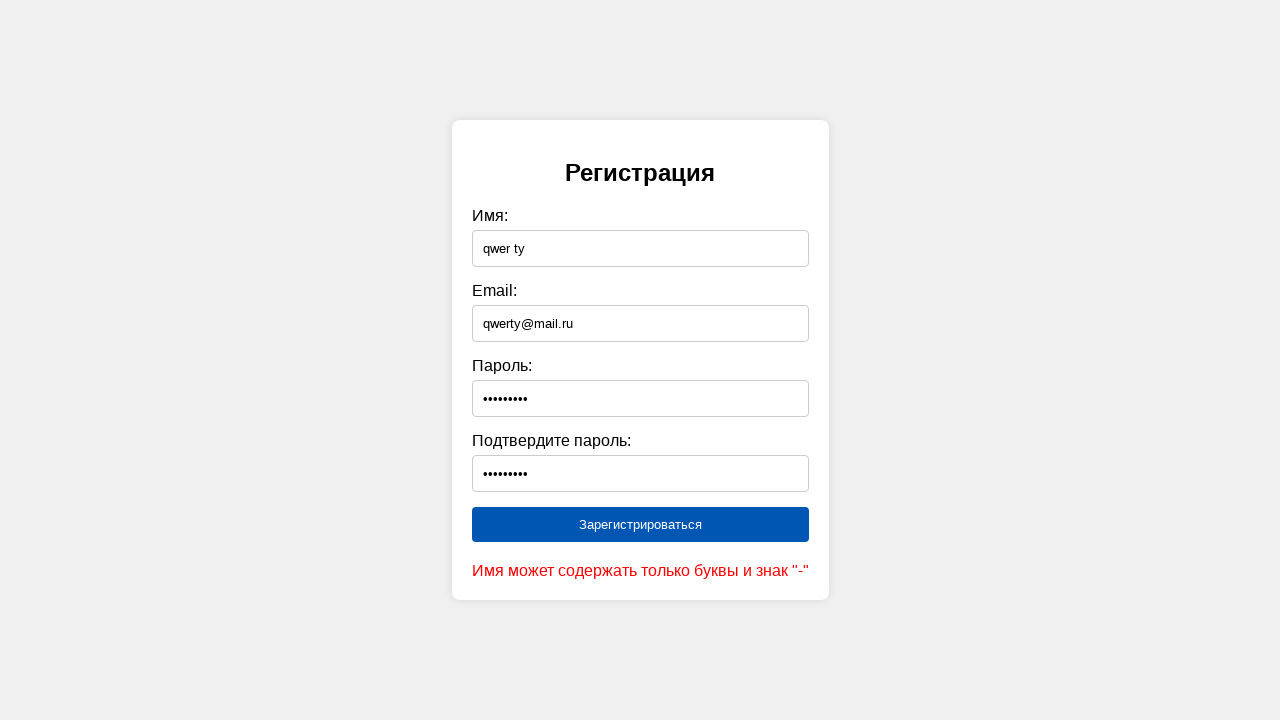

Cleared name field on #name
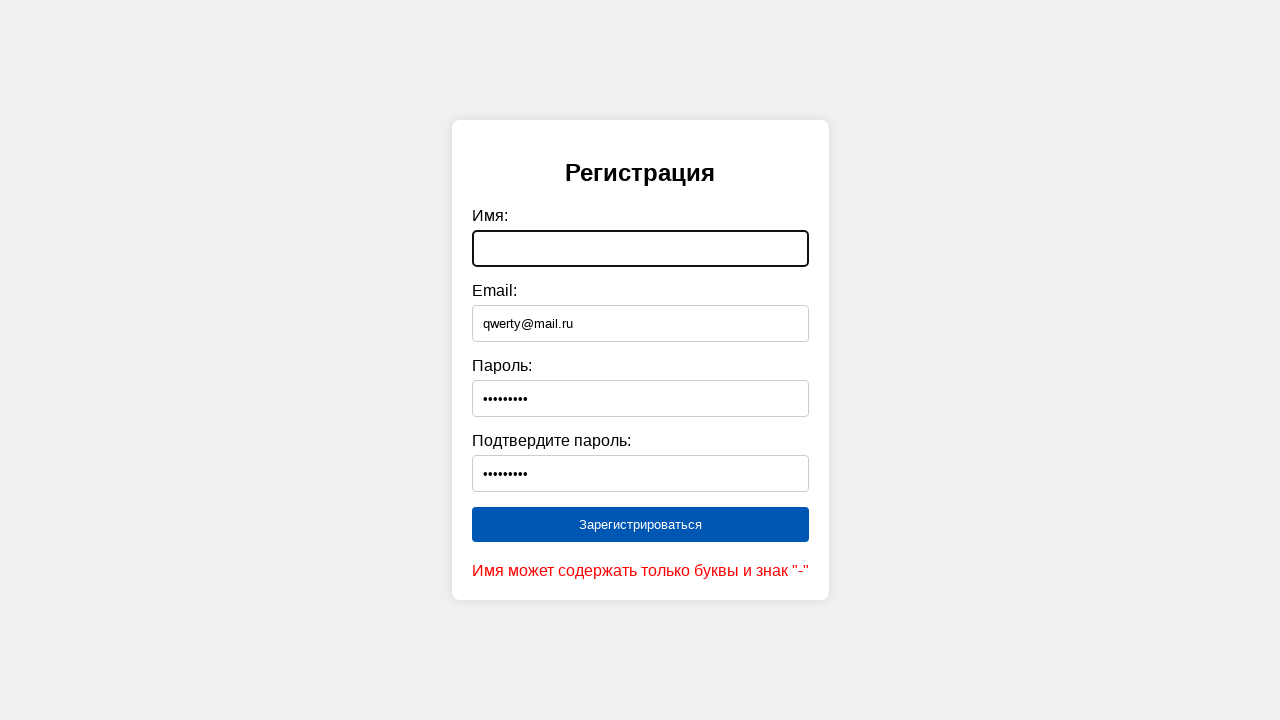

Cleared email field on #email
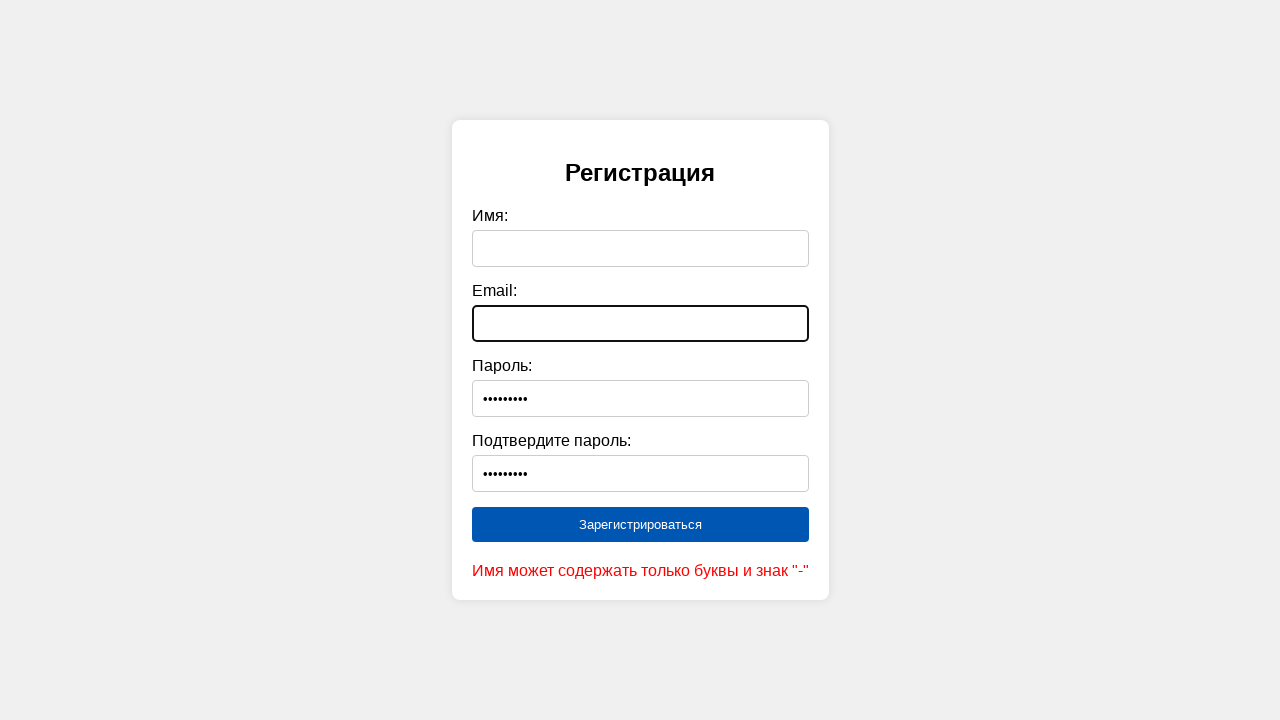

Cleared password field on #password
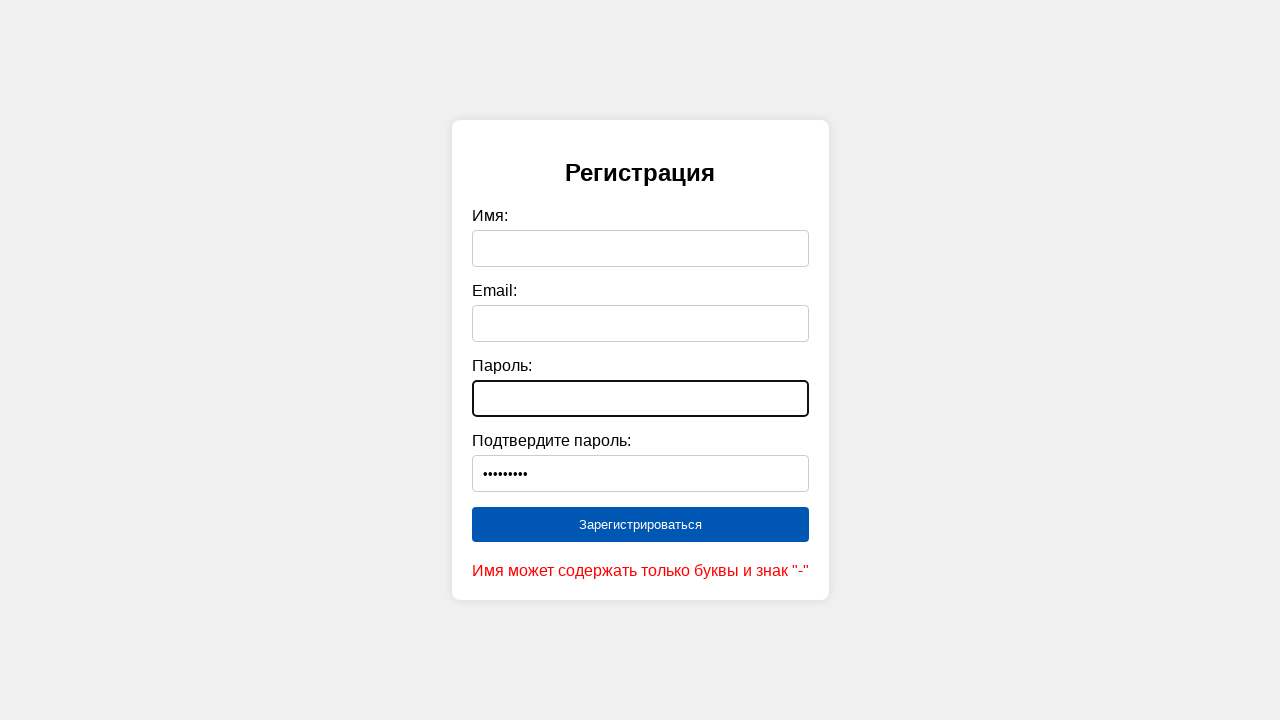

Cleared confirm password field on #confirmPassword
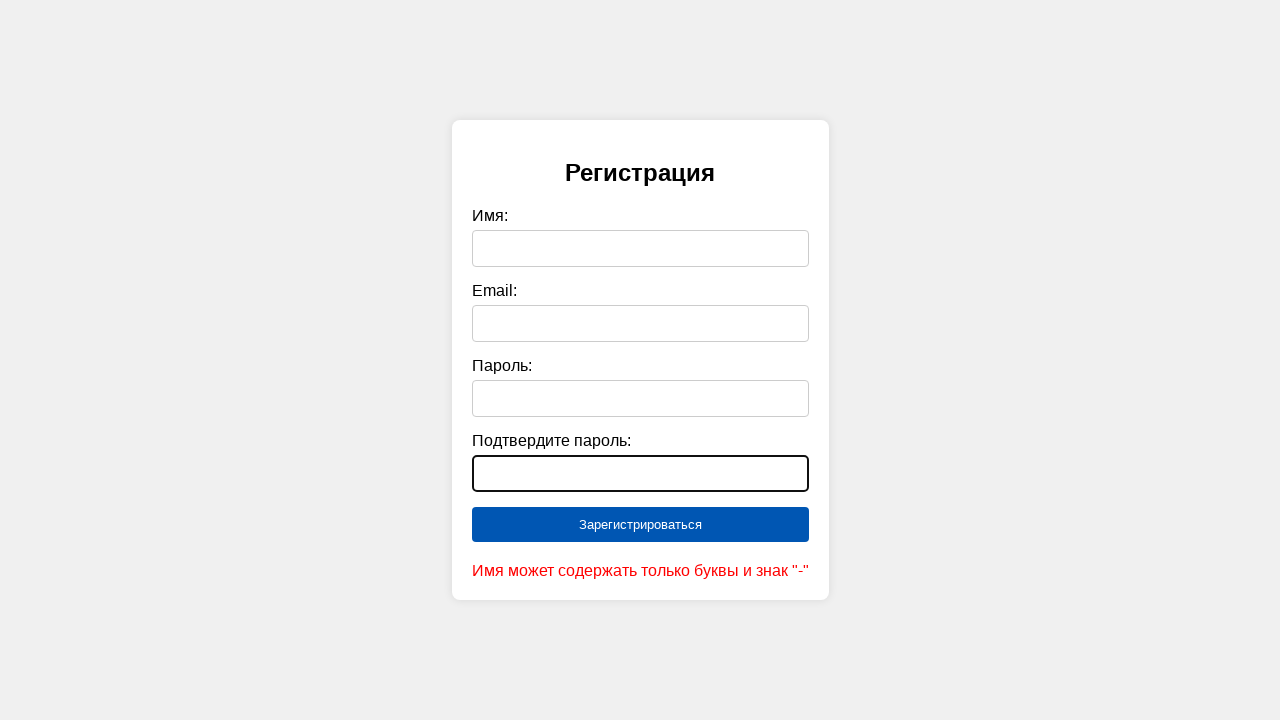

Filled name field with invalid value: 'qwerty!' on #name
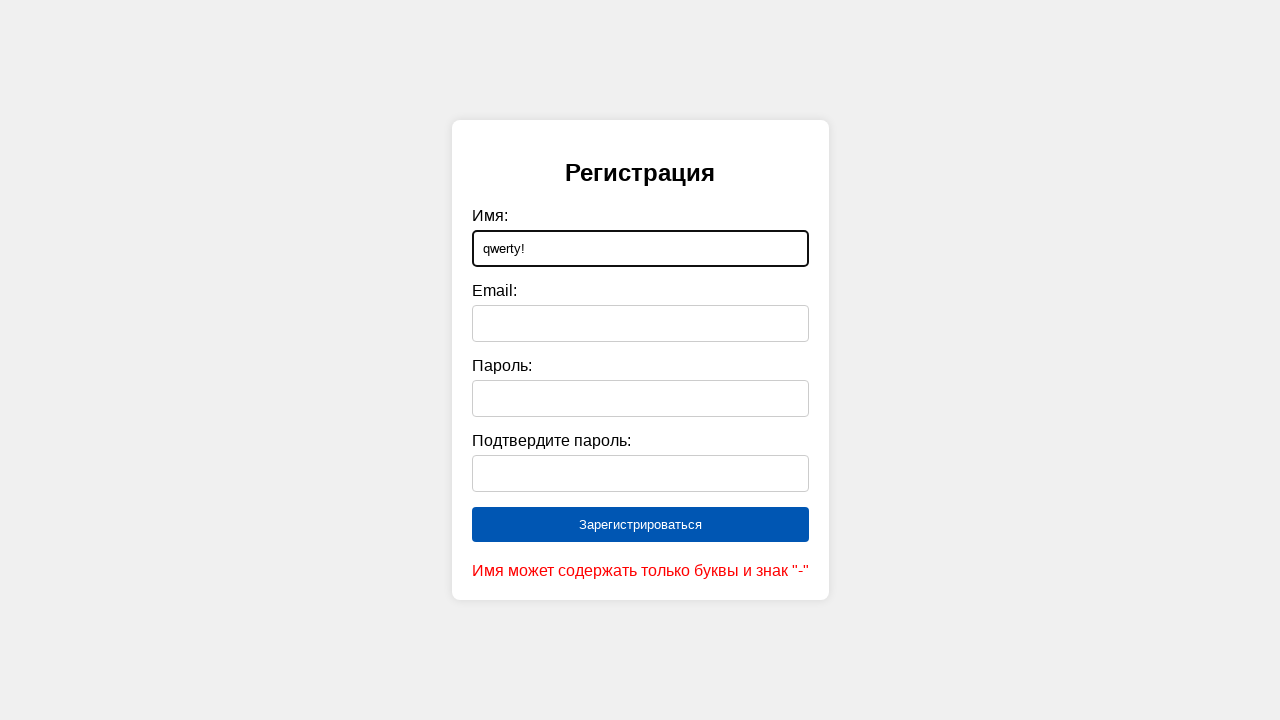

Filled email field with 'qwerty@mail.ru' on #email
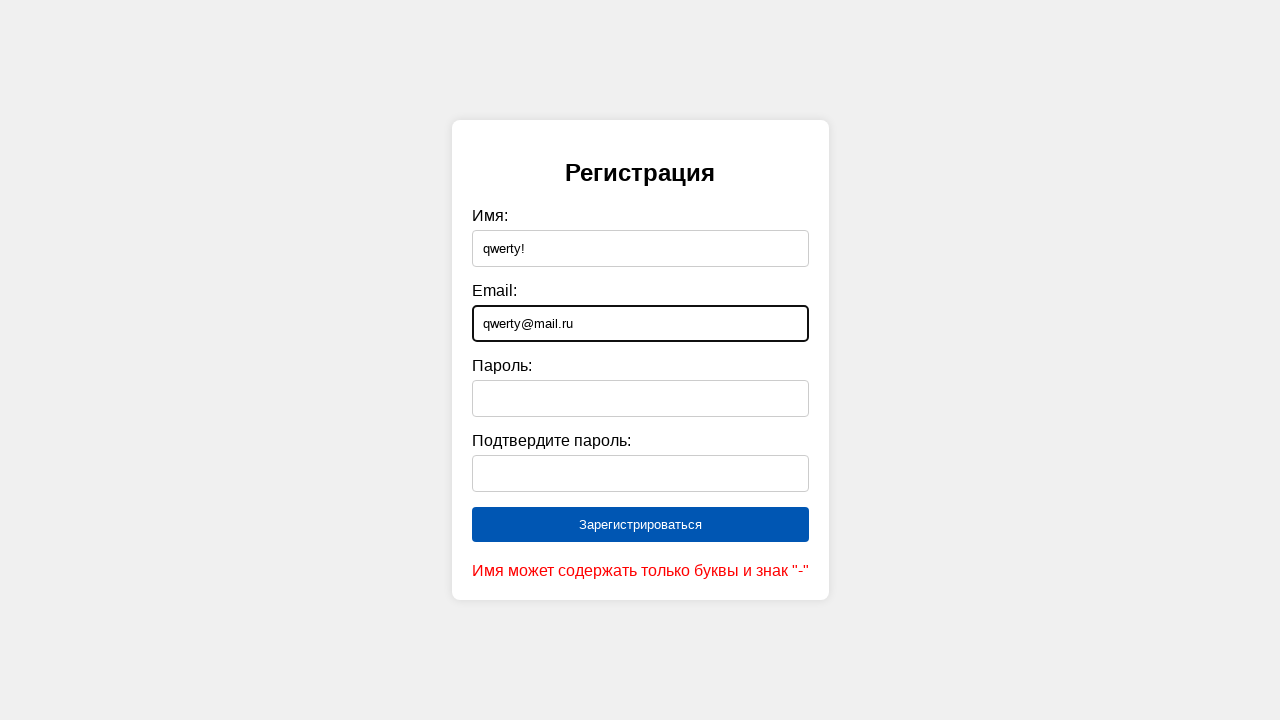

Filled password field with 'Qwerty123' on #password
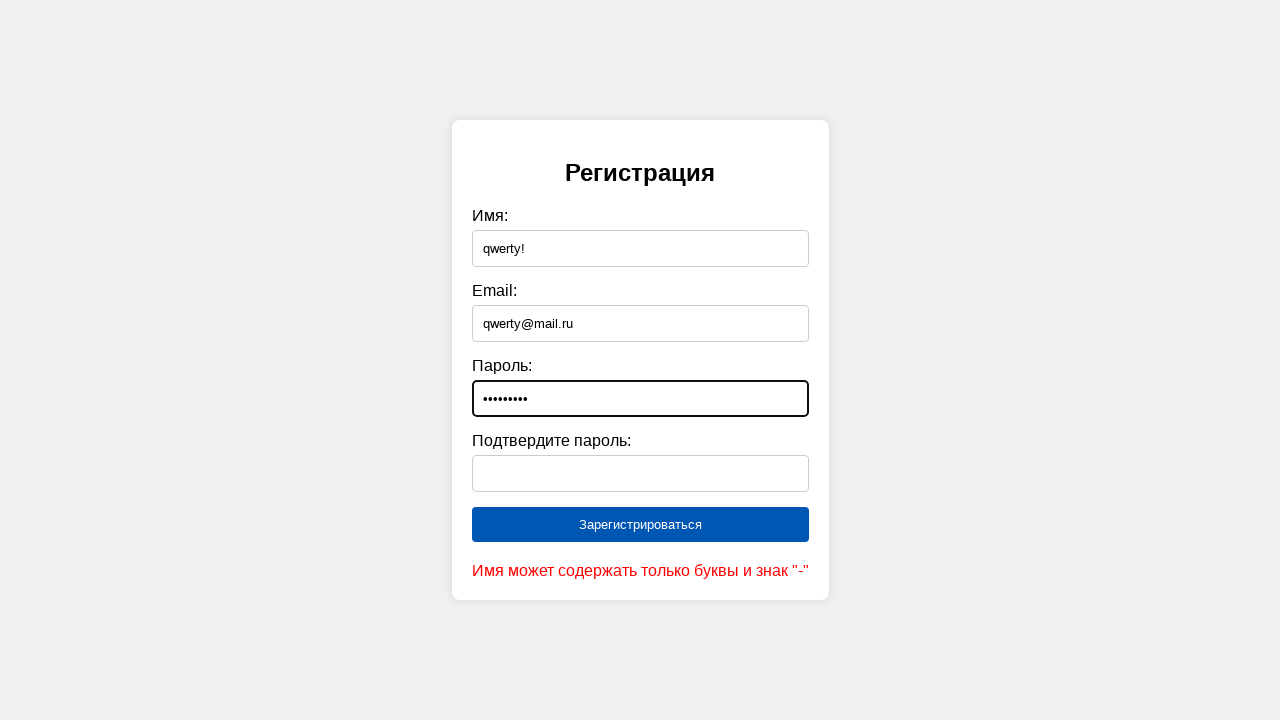

Filled confirm password field with 'Qwerty123' on #confirmPassword
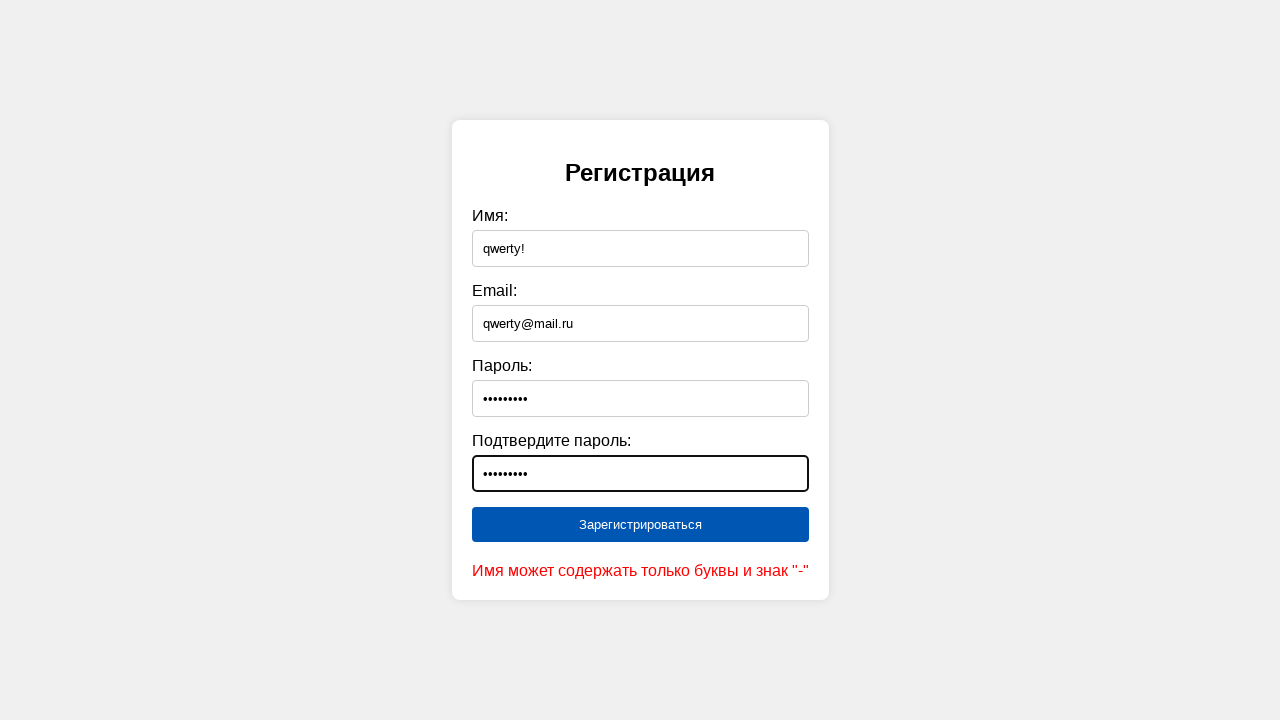

Clicked submit button to attempt registration with invalid name at (640, 525) on [type="submit"]
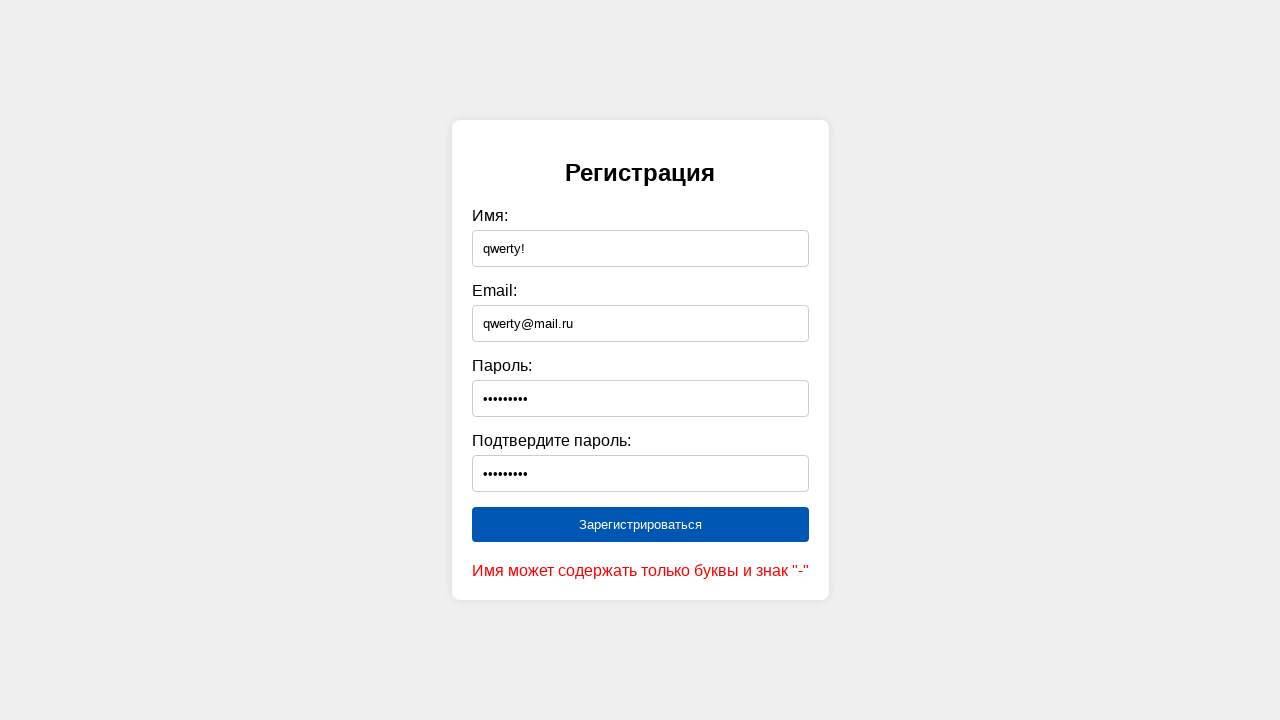

Verified error message appeared for invalid name: 'qwerty!'
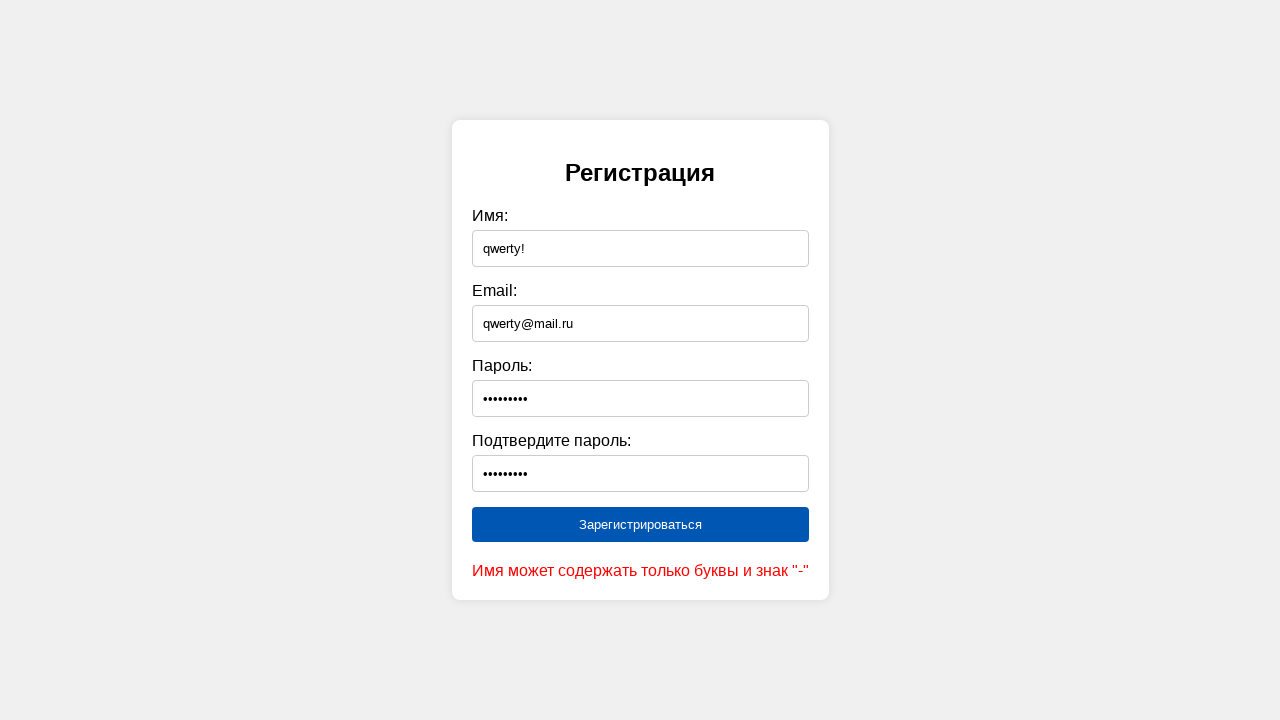

Cleared name field on #name
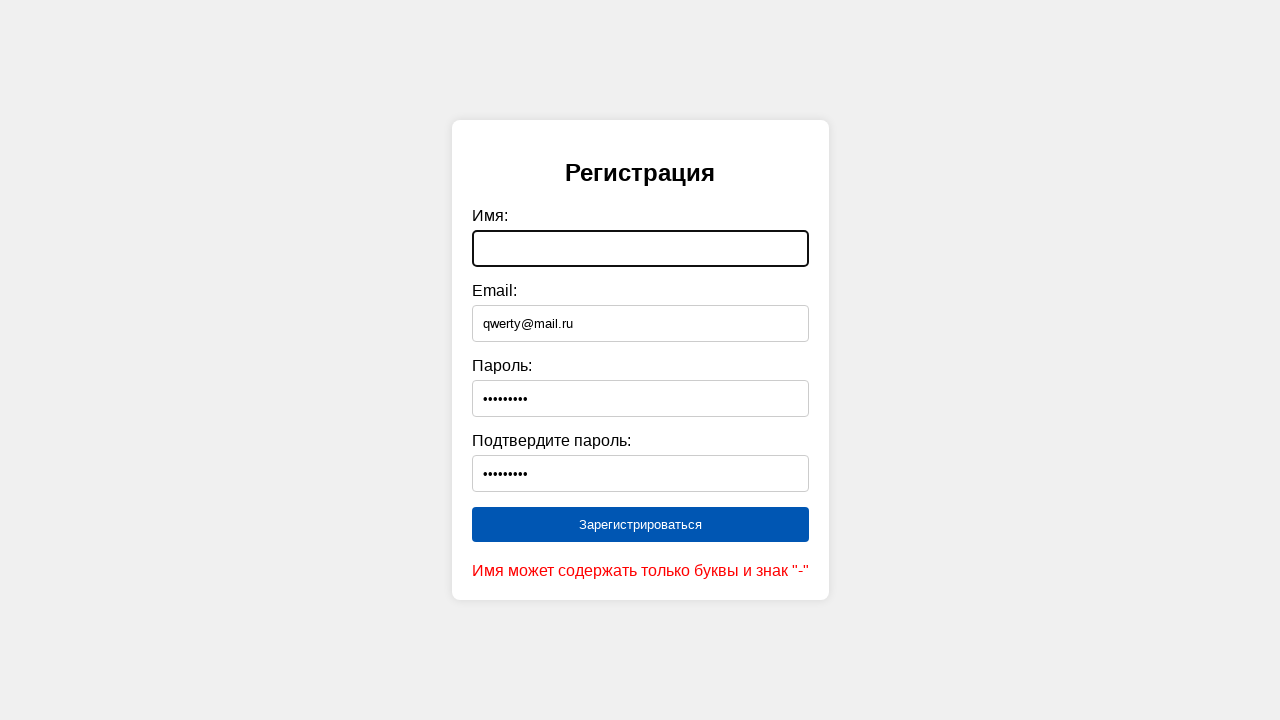

Cleared email field on #email
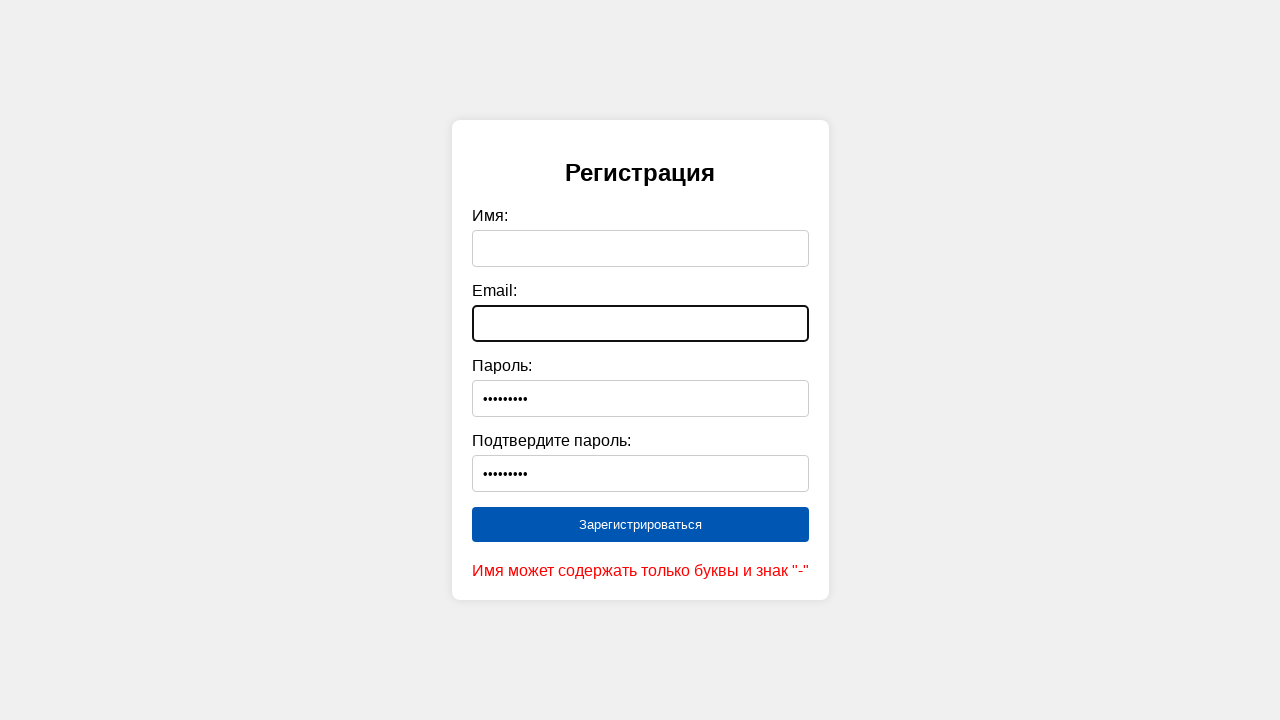

Cleared password field on #password
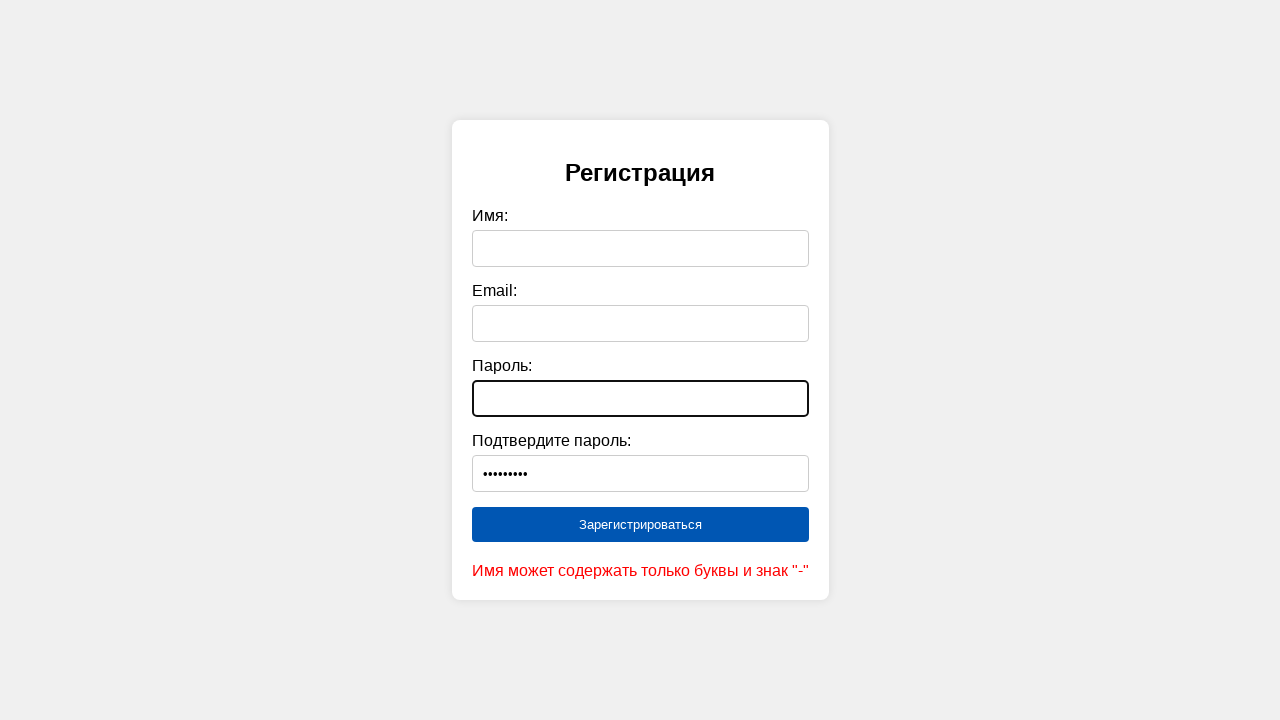

Cleared confirm password field on #confirmPassword
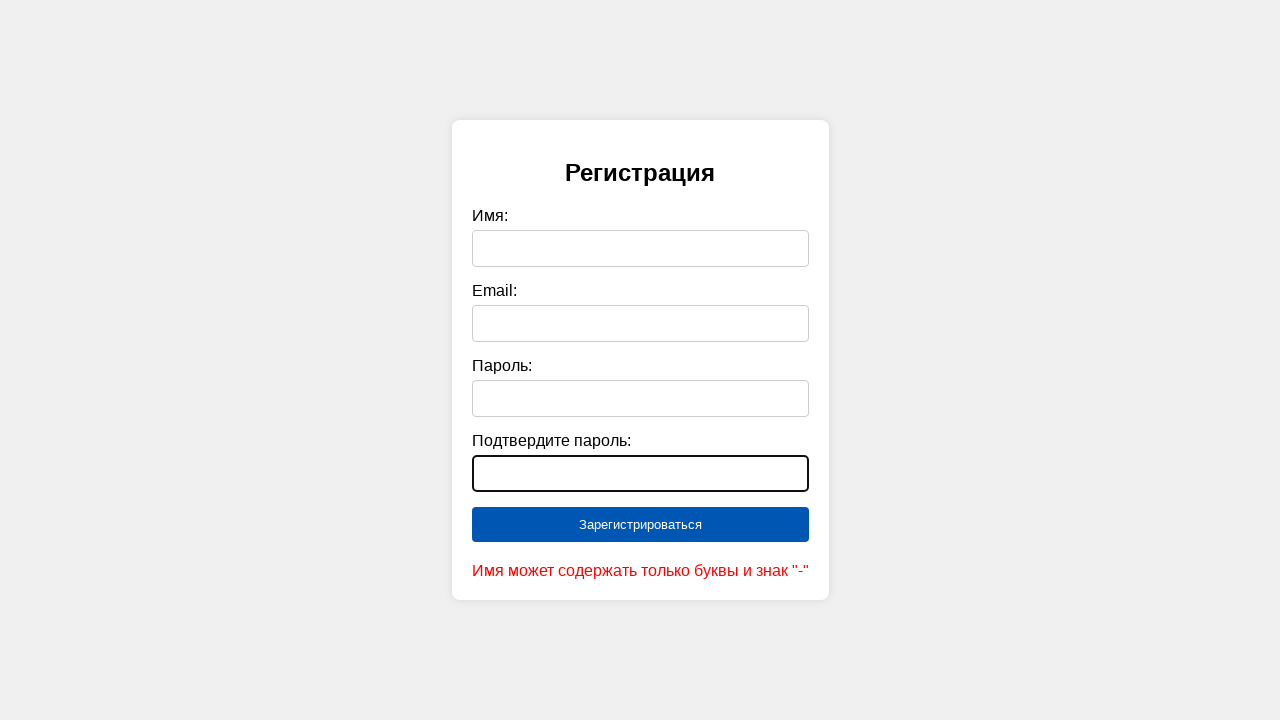

Filled name field with valid value: 'qwerty' on #name
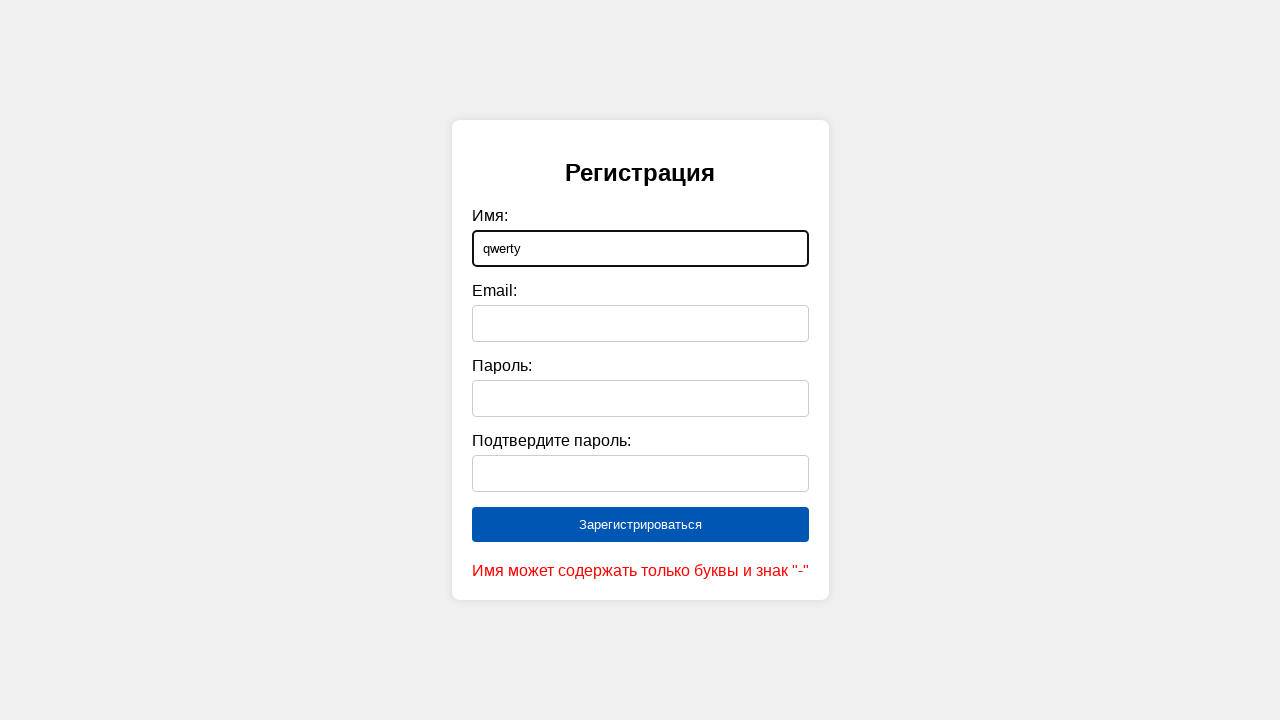

Filled email field with 'qwerty@mail.ru' on #email
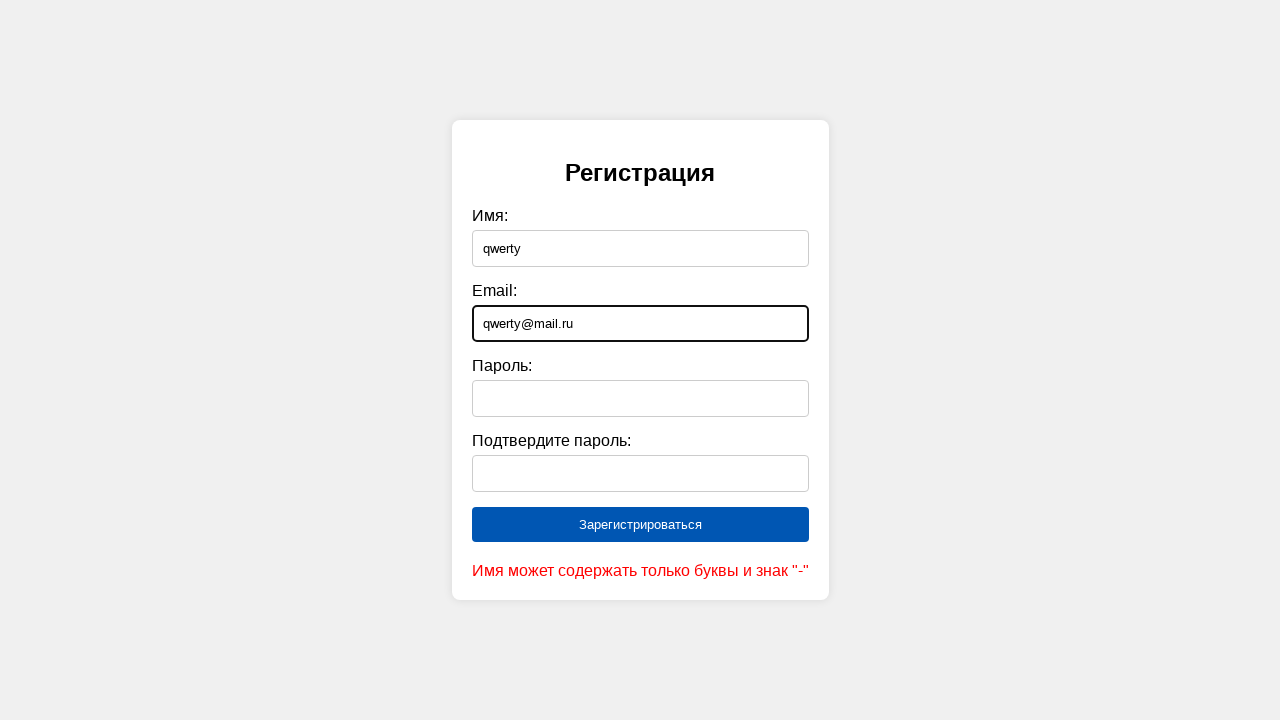

Filled password field with 'Qwerty123' on #password
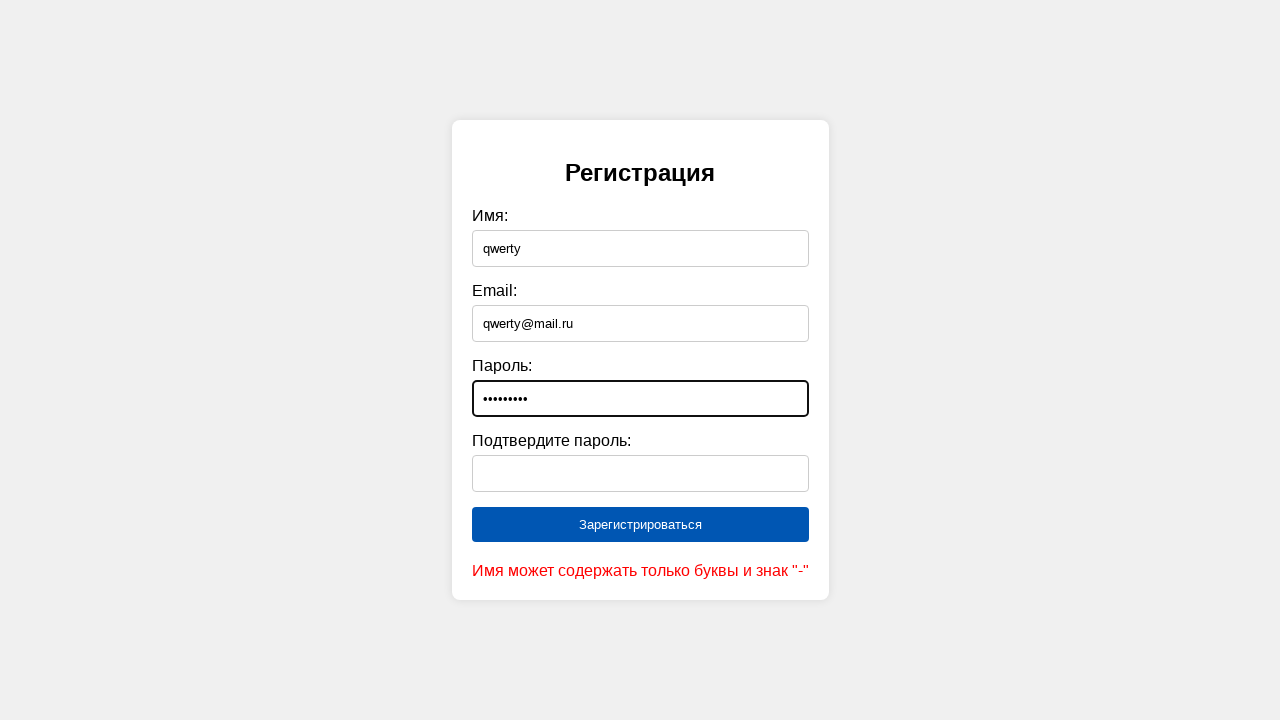

Filled confirm password field with 'Qwerty123' on #confirmPassword
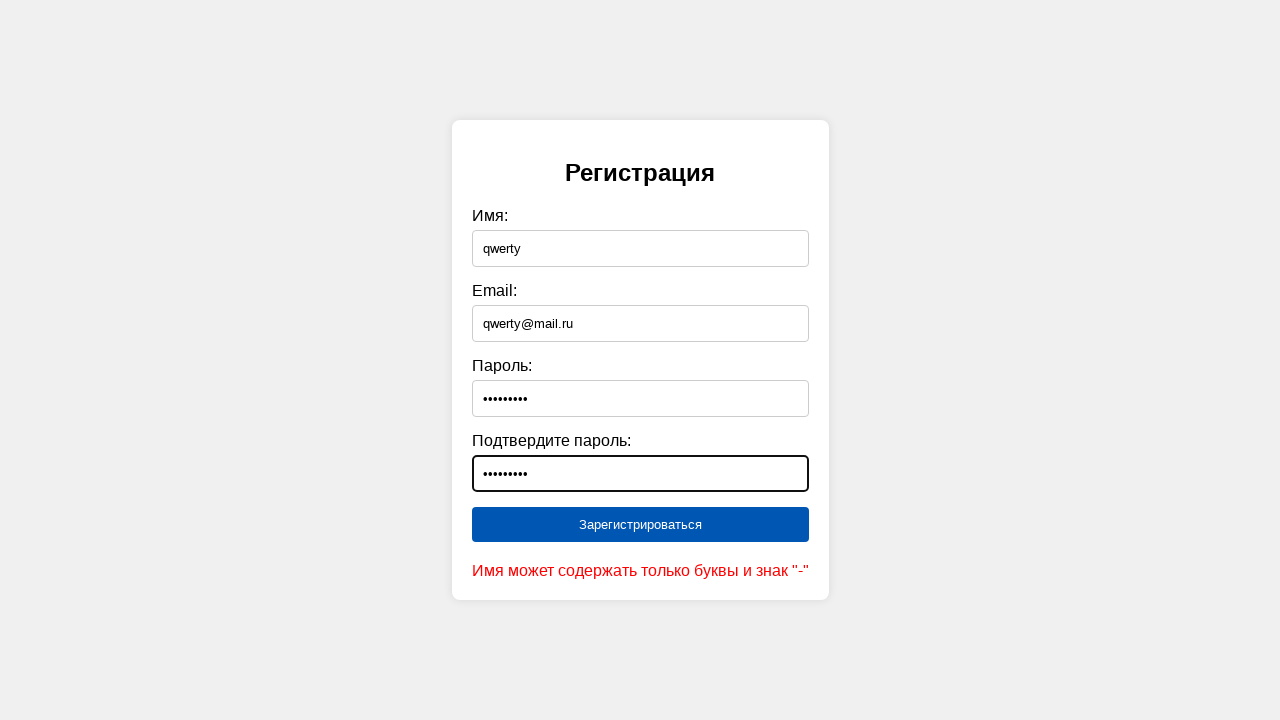

Clicked submit button to attempt registration with valid name at (640, 525) on [type="submit"]
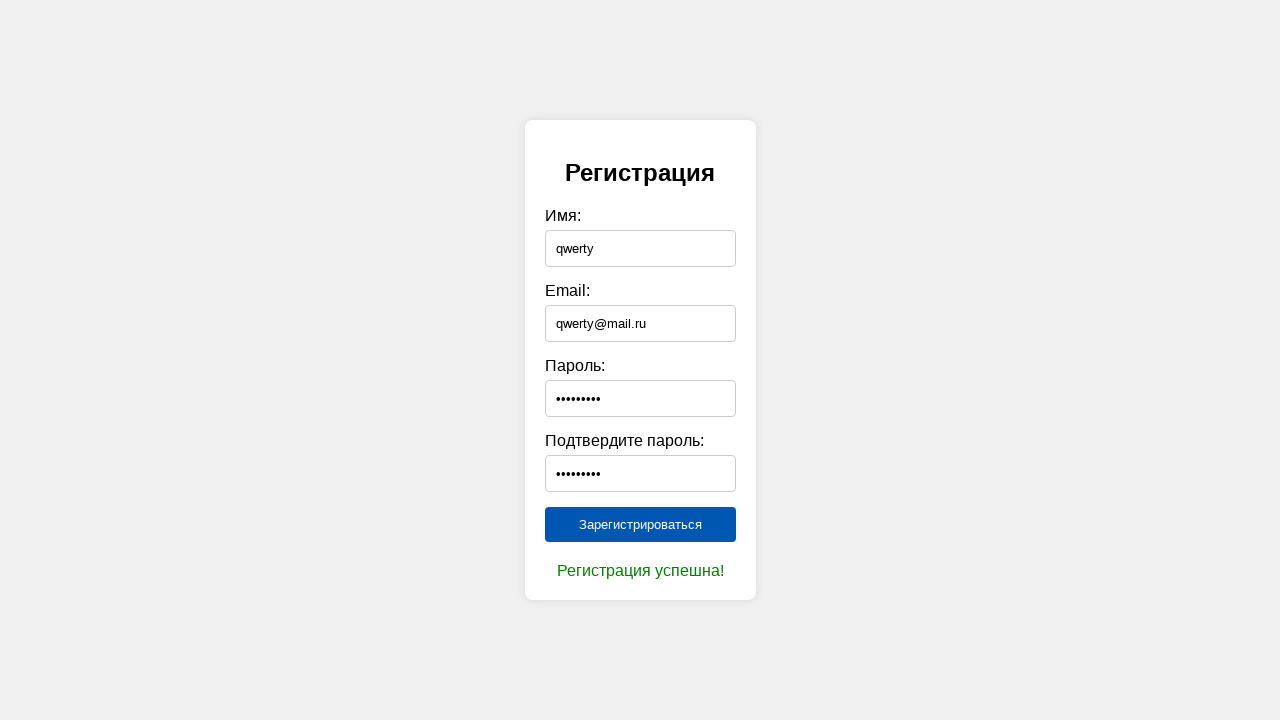

Verified success message appeared for valid name: 'qwerty'
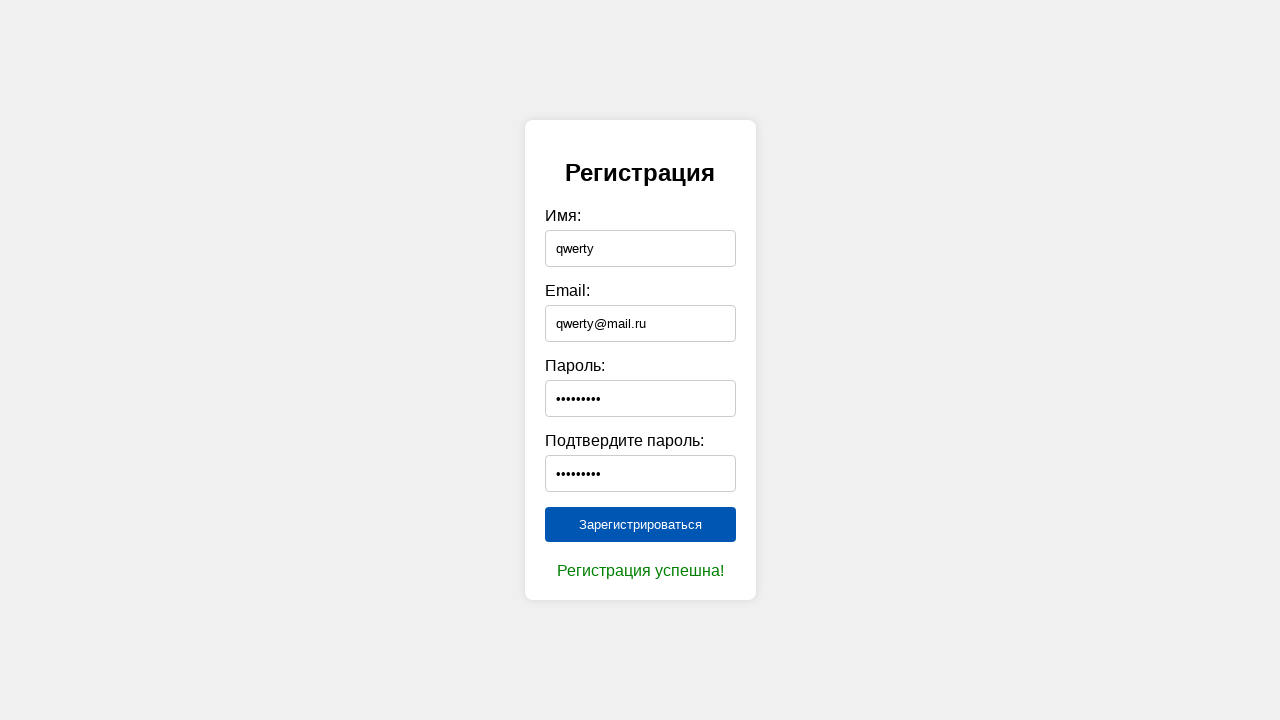

Cleared name field on #name
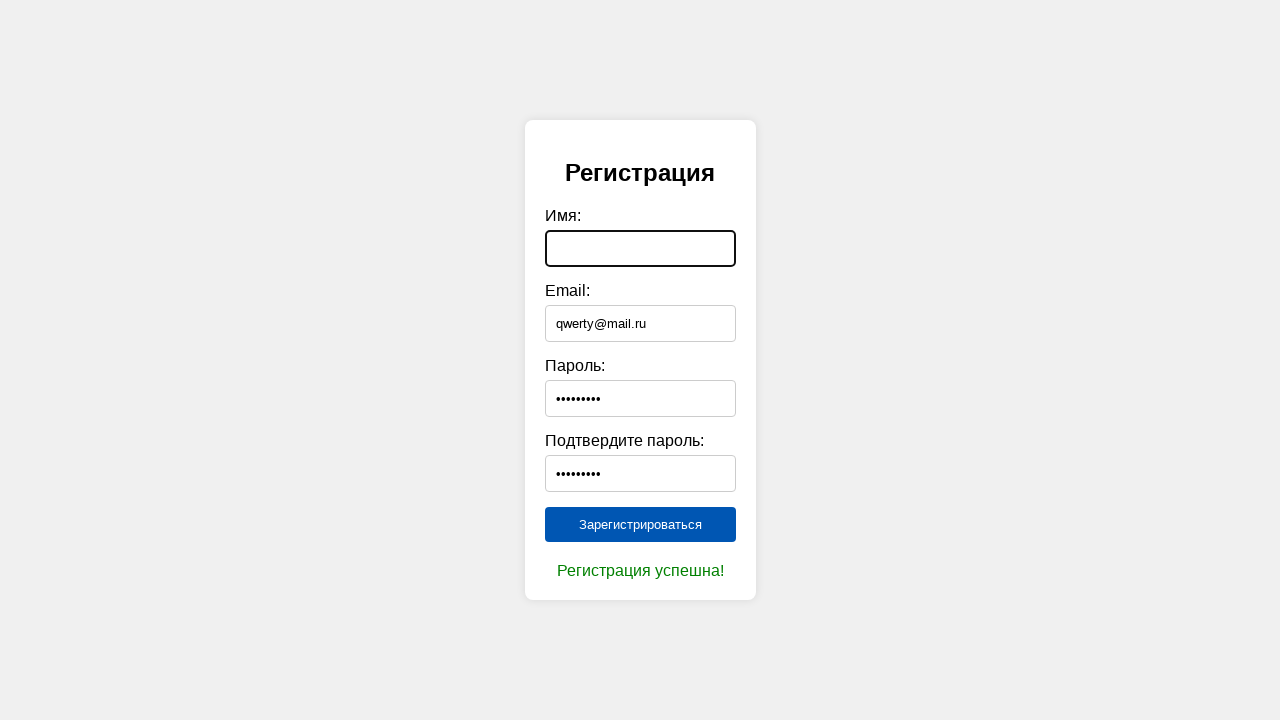

Cleared email field on #email
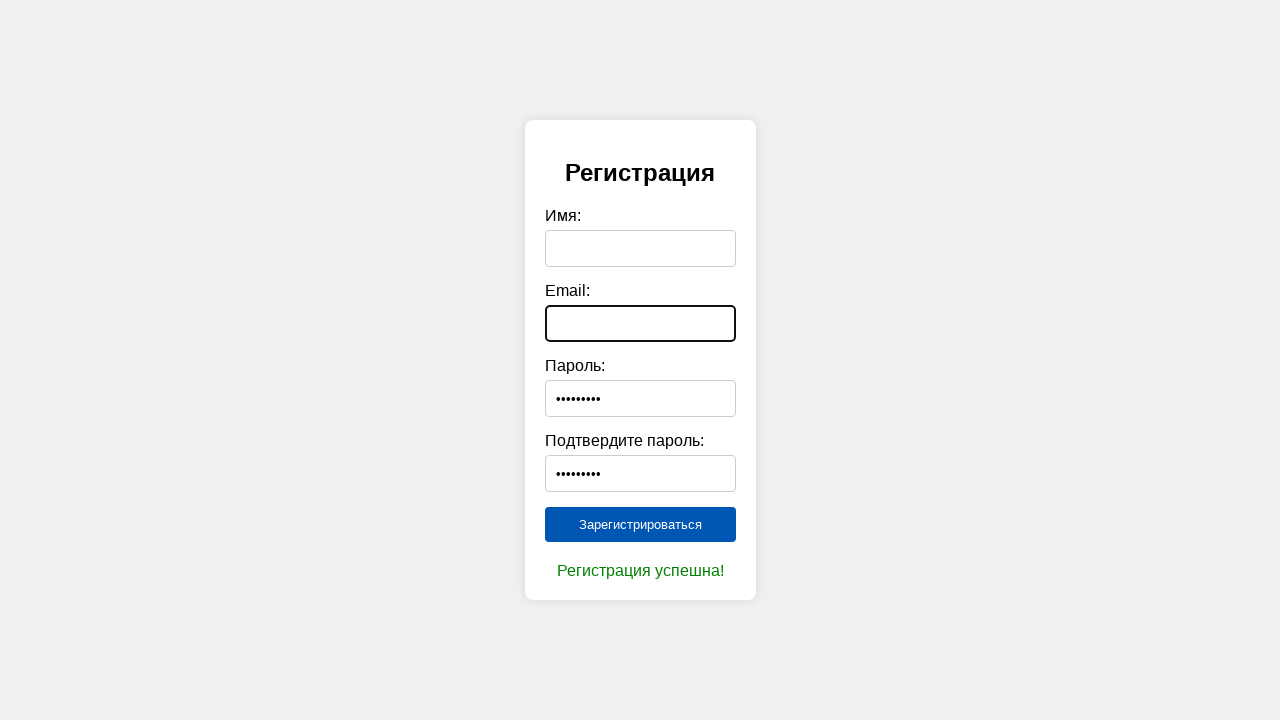

Cleared password field on #password
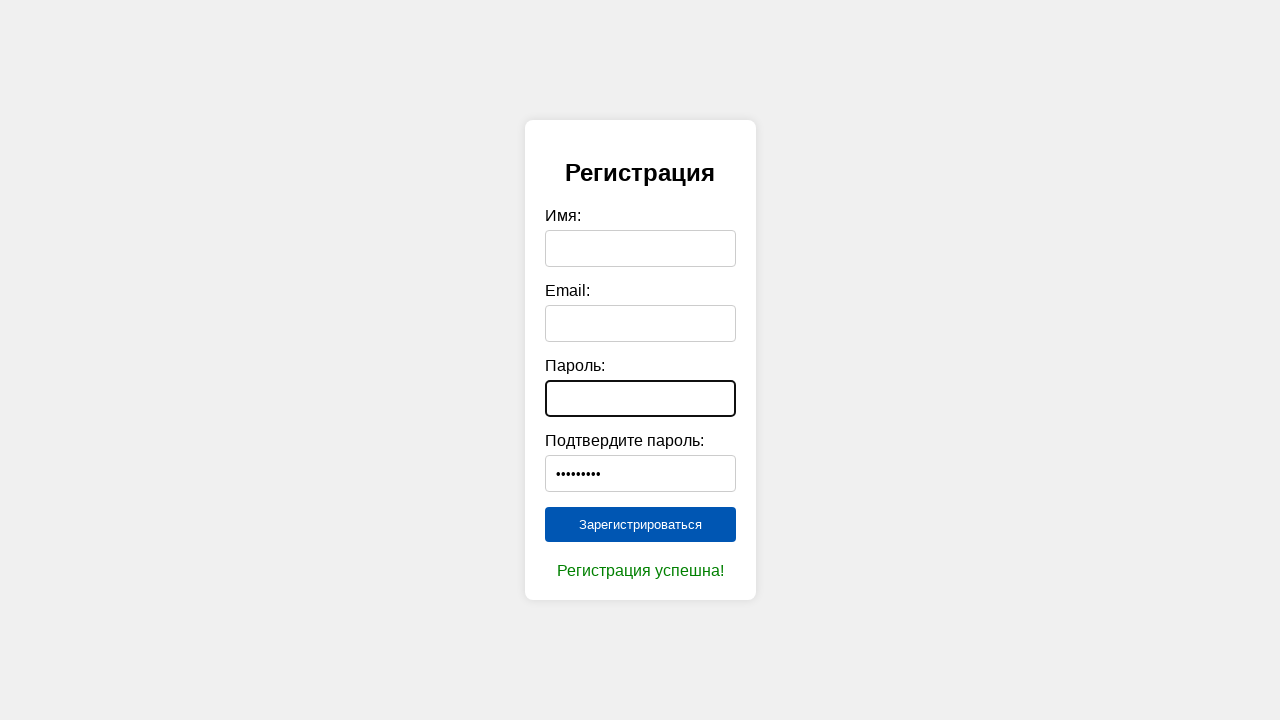

Cleared confirm password field on #confirmPassword
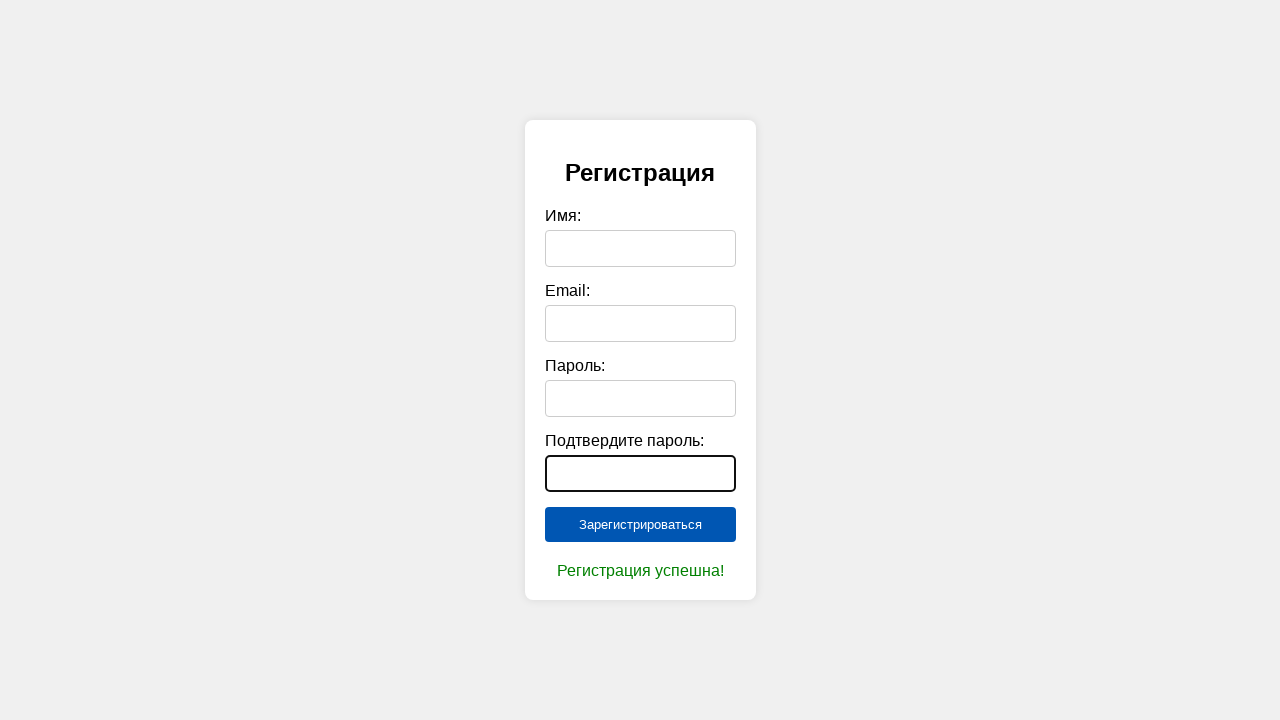

Filled name field with valid value: 'qwer-ty' on #name
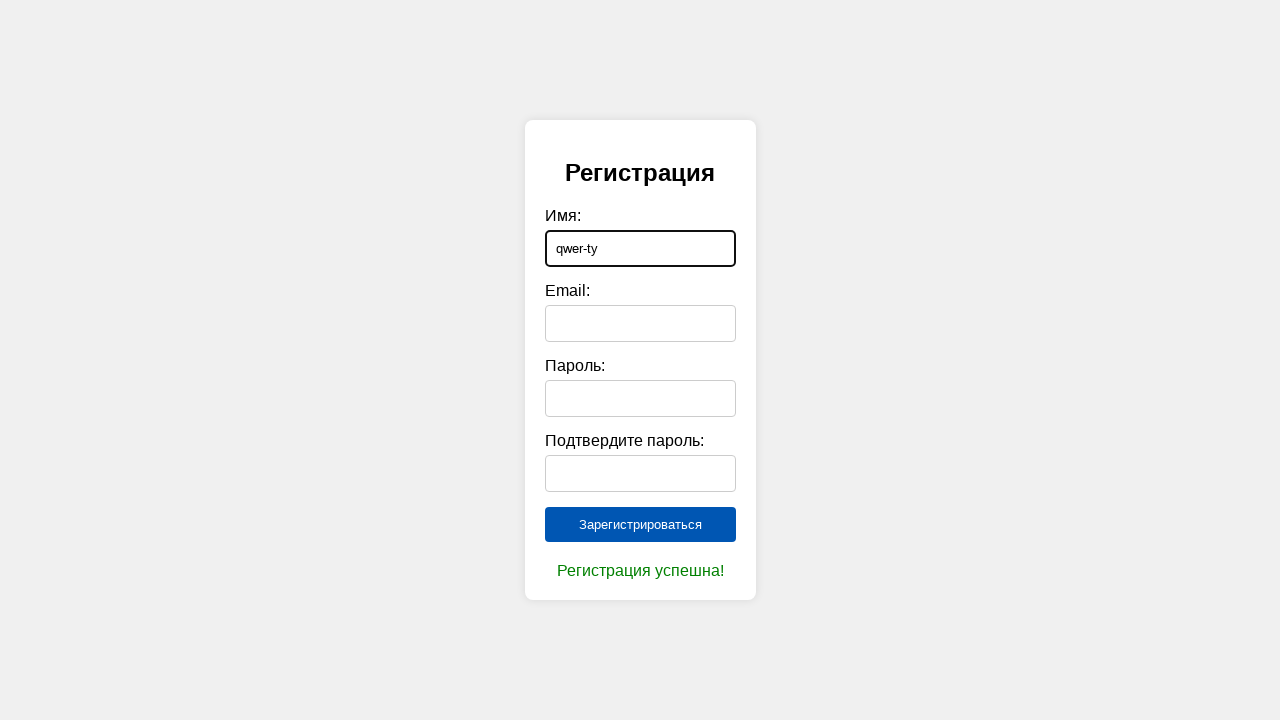

Filled email field with 'qwerty@mail.ru' on #email
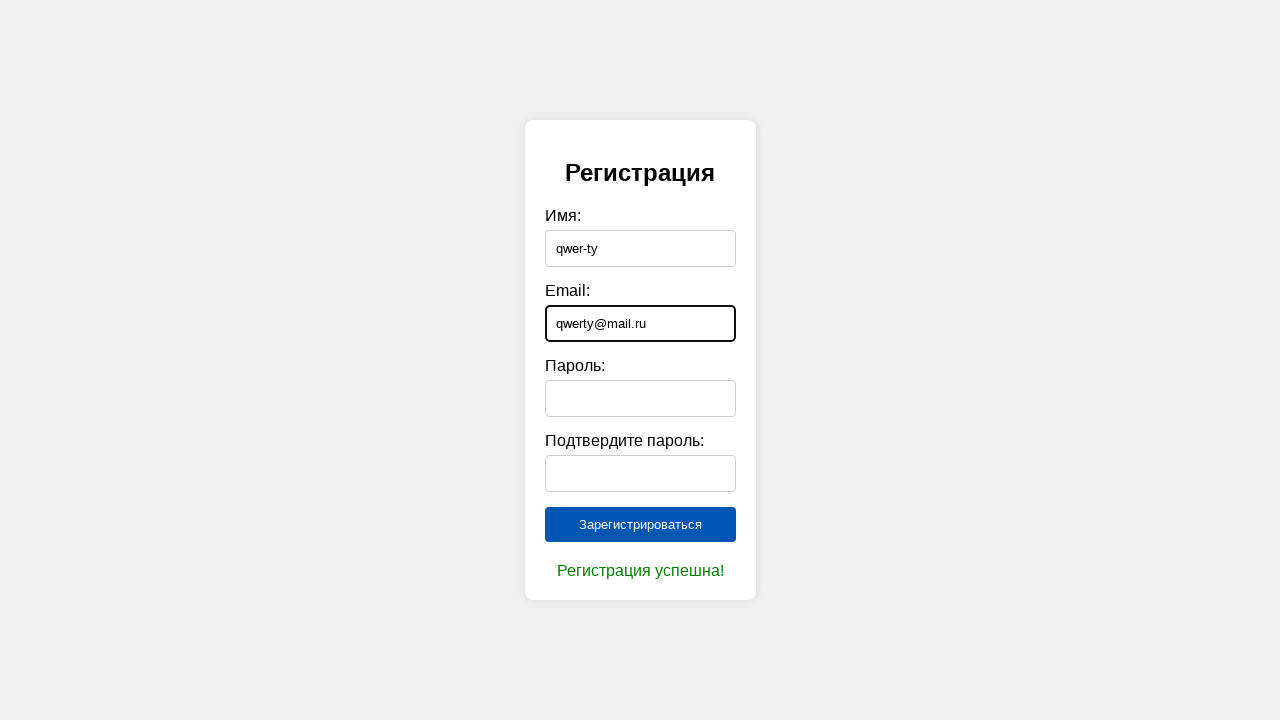

Filled password field with 'Qwerty123' on #password
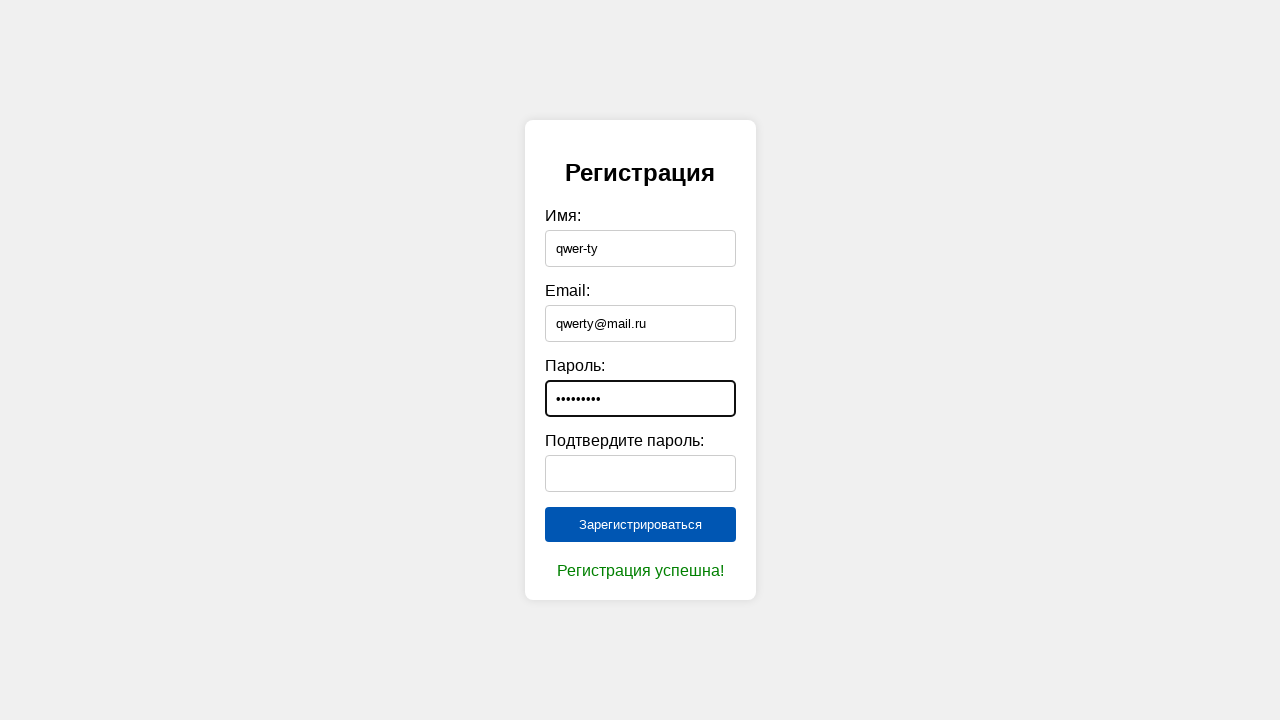

Filled confirm password field with 'Qwerty123' on #confirmPassword
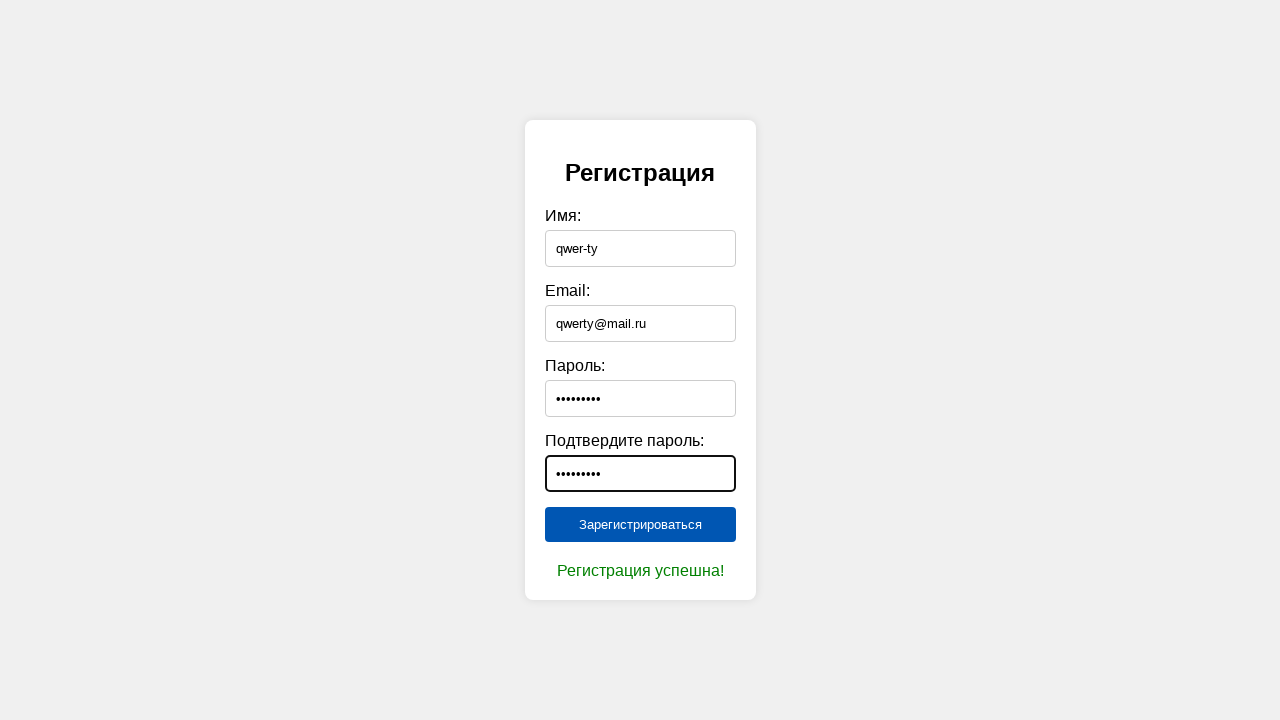

Clicked submit button to attempt registration with valid name at (640, 525) on [type="submit"]
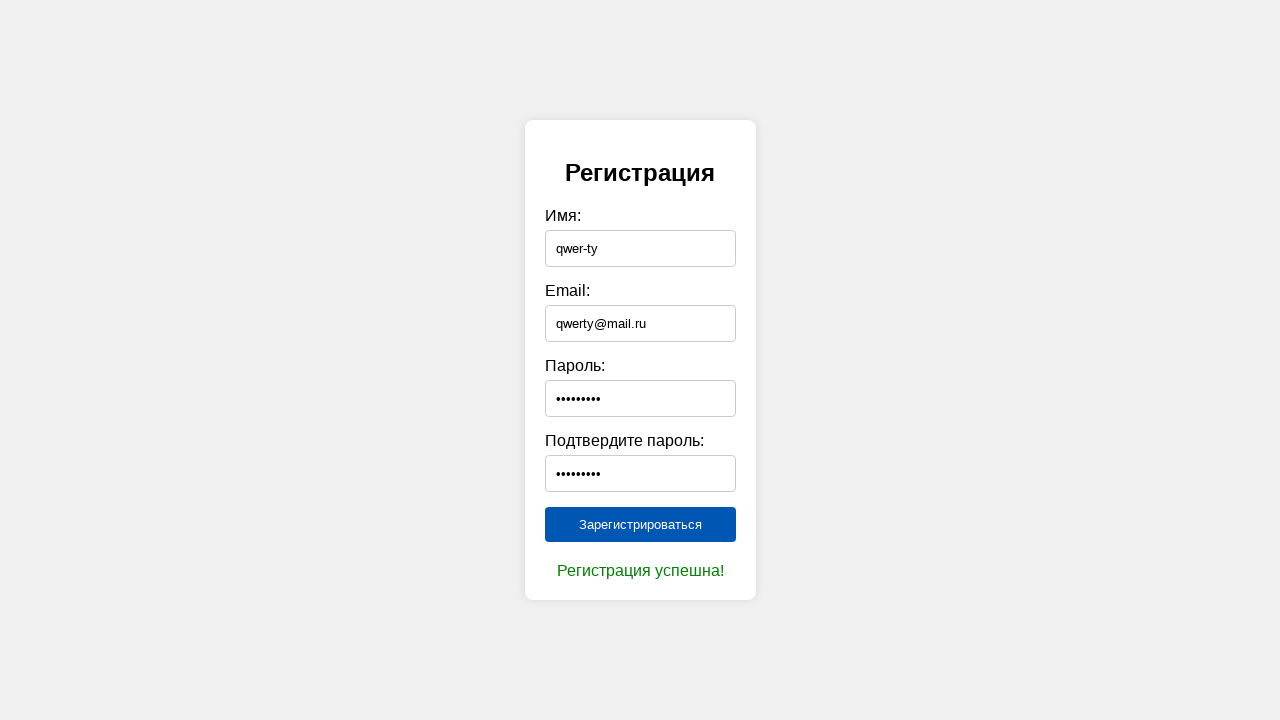

Verified success message appeared for valid name: 'qwer-ty'
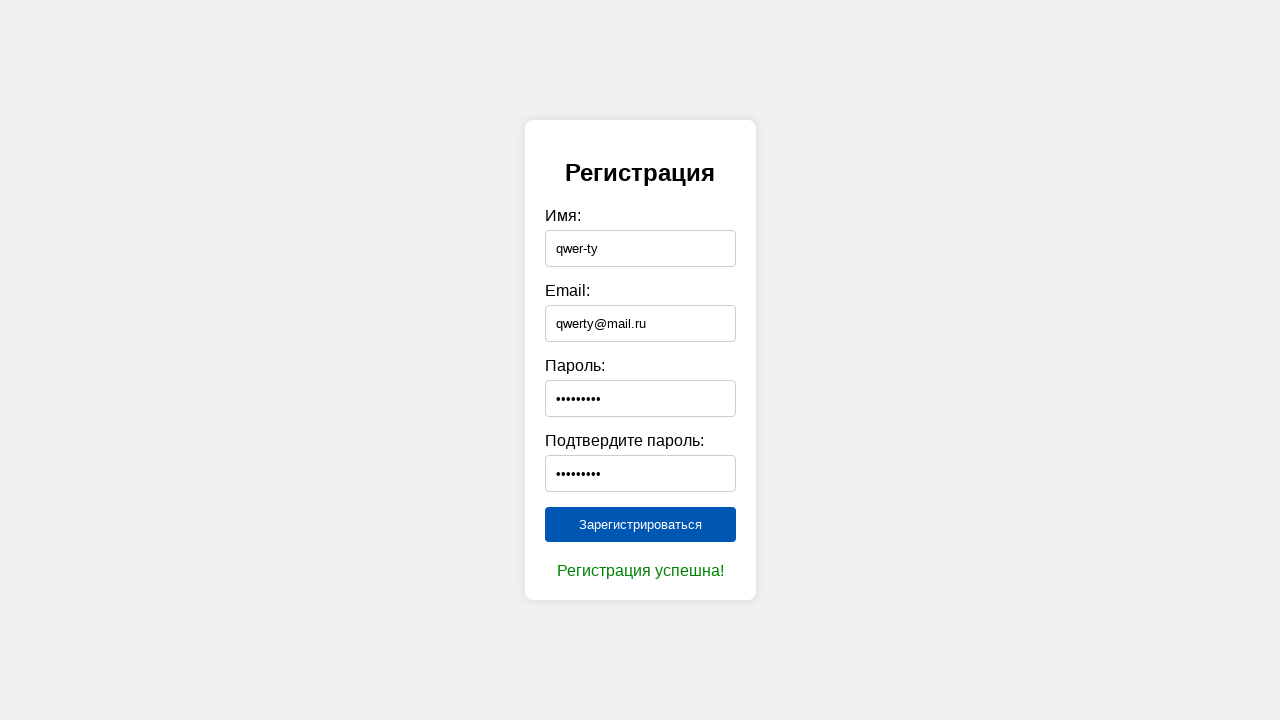

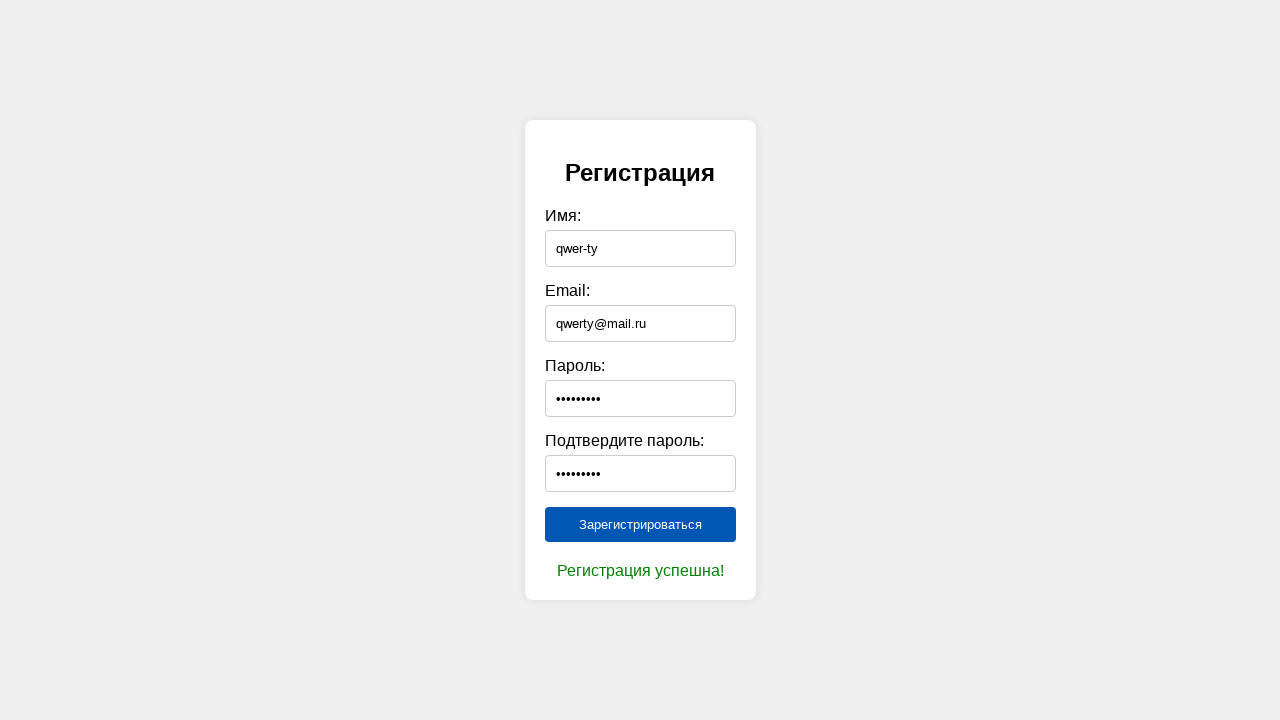